Tests progressive window resizing by shrinking the viewport in steps

Starting URL: http://www.compendiumdev.co.uk/selenium/bounce.html

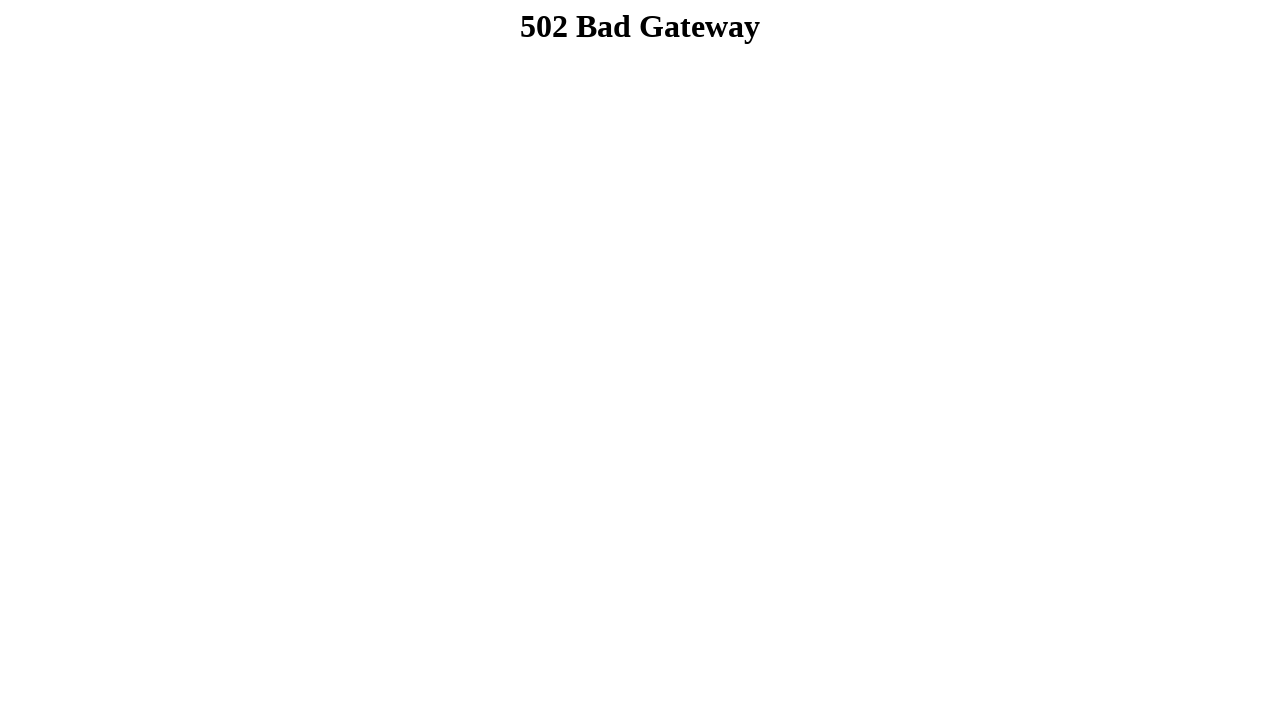

Navigated to bounce test page
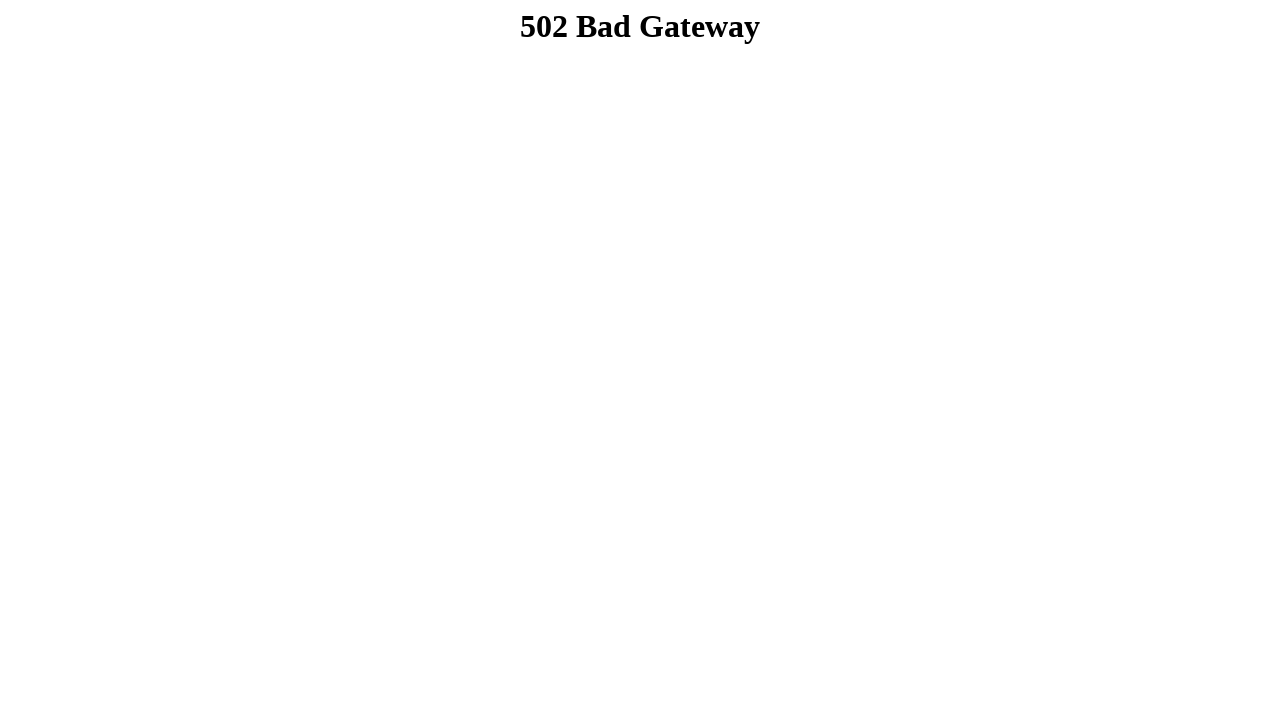

Set initial viewport to 1920x1080
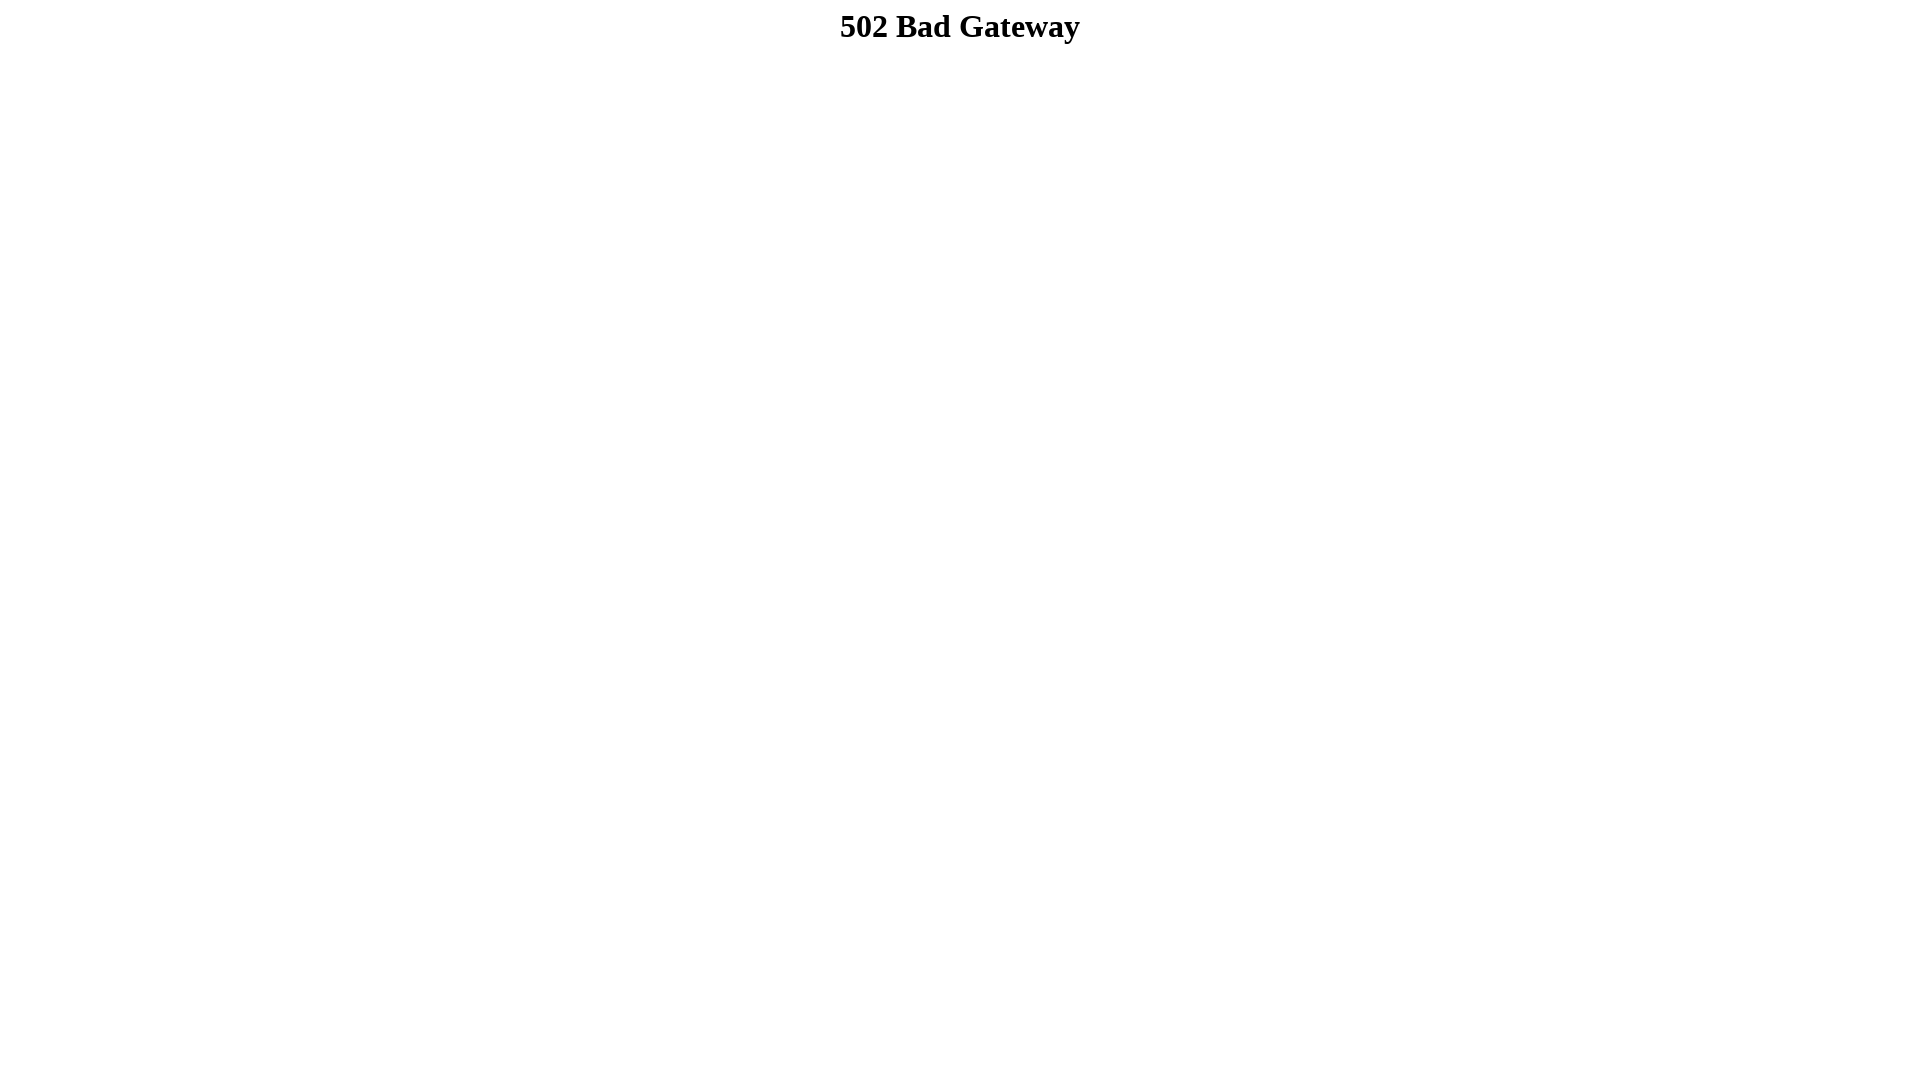

Resized viewport to 1870x1030
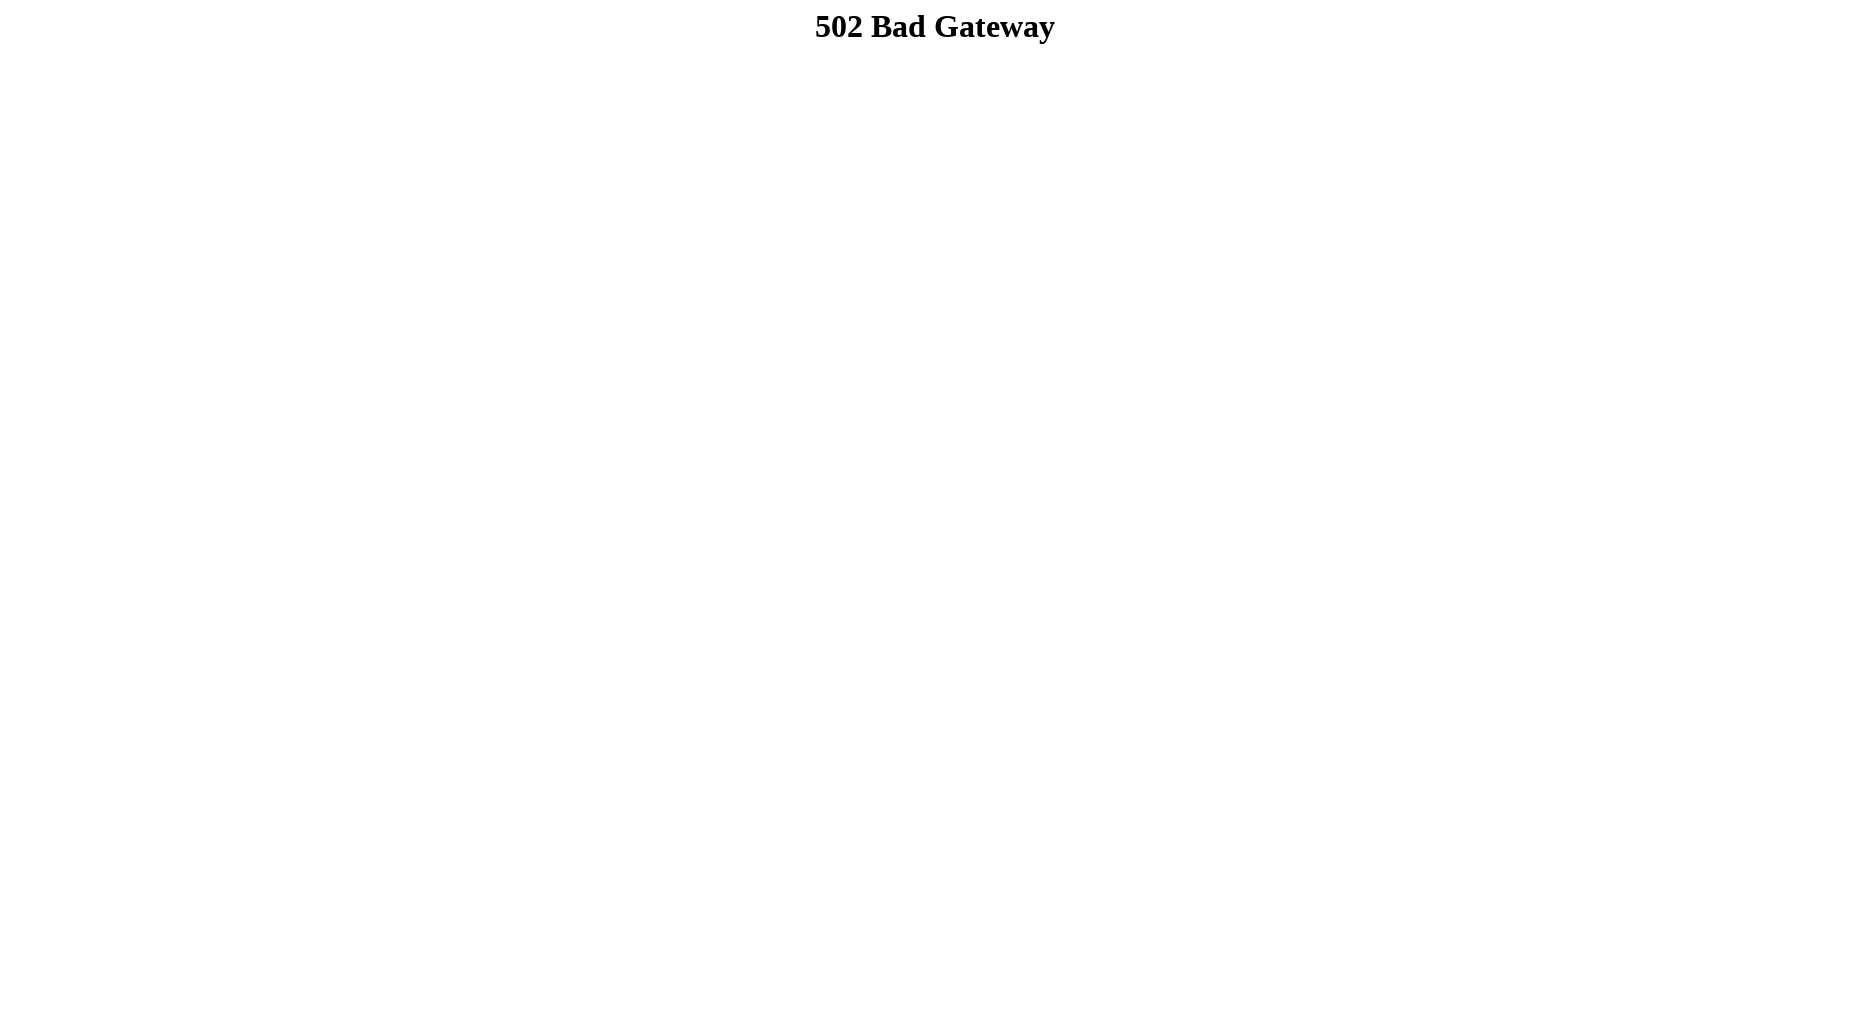

Waited 50ms after viewport resize
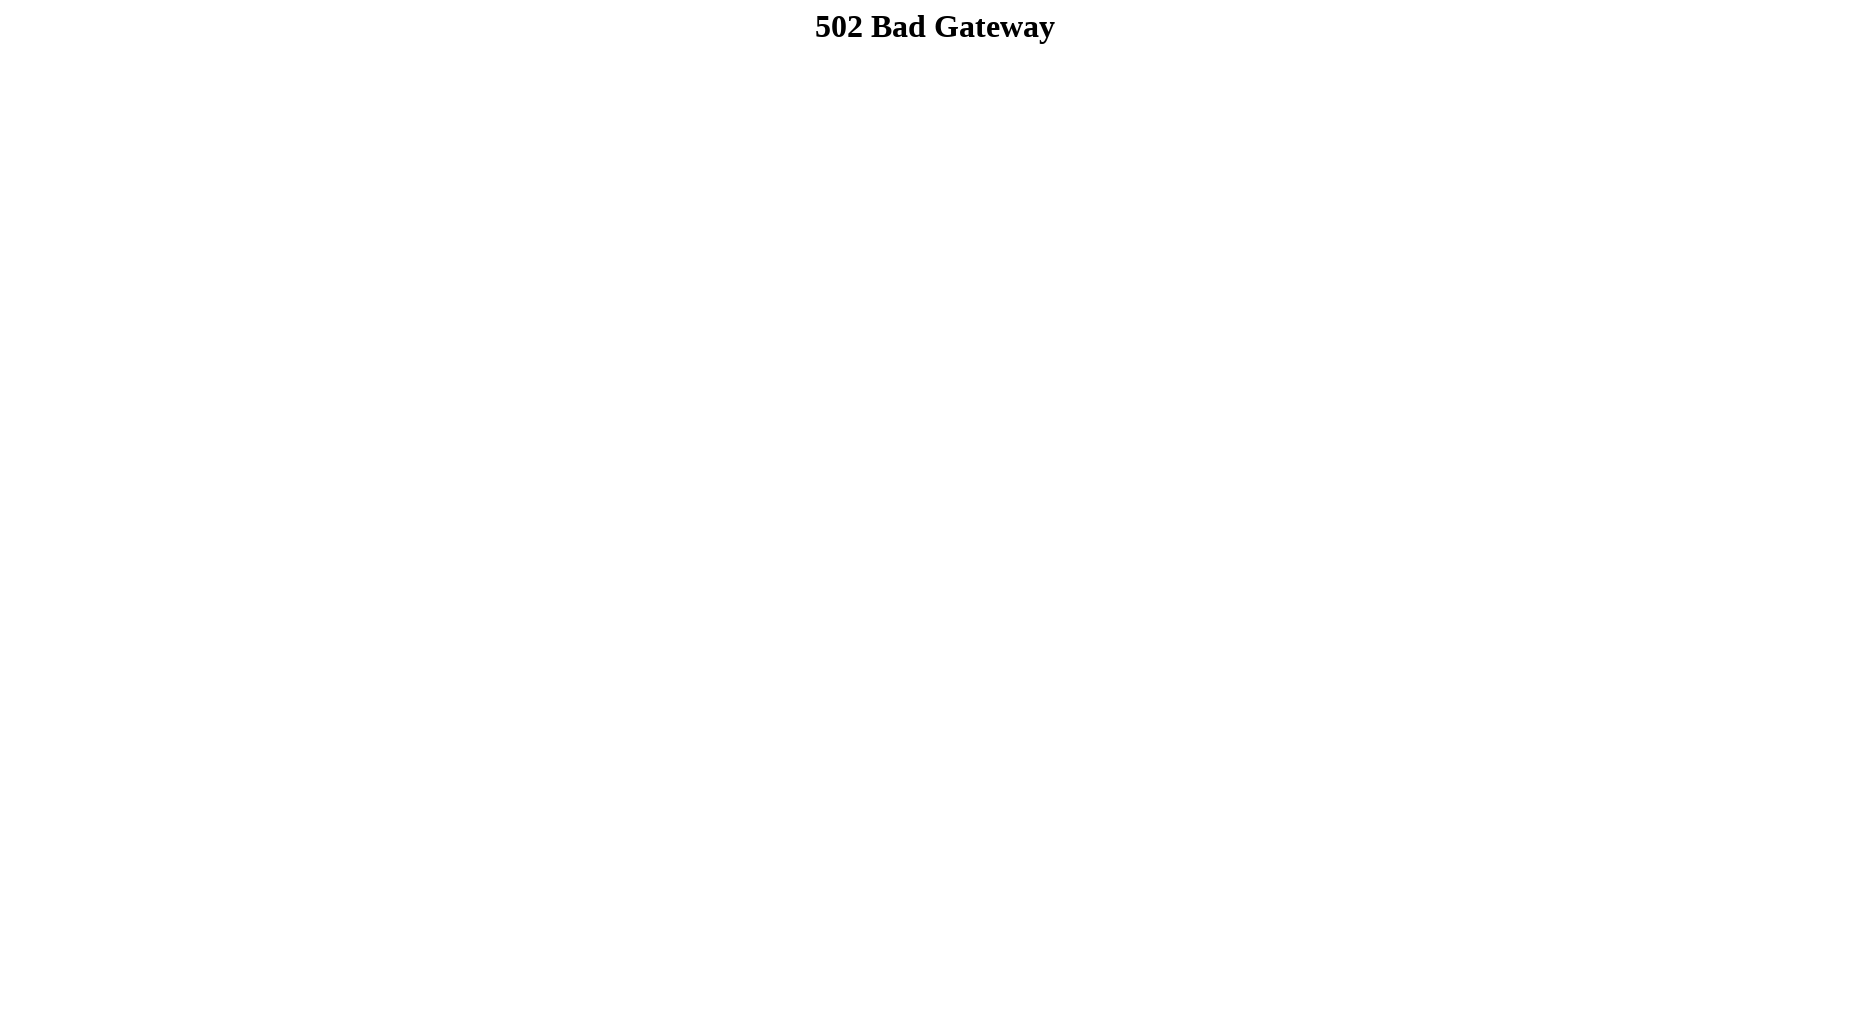

Resized viewport to 1820x980
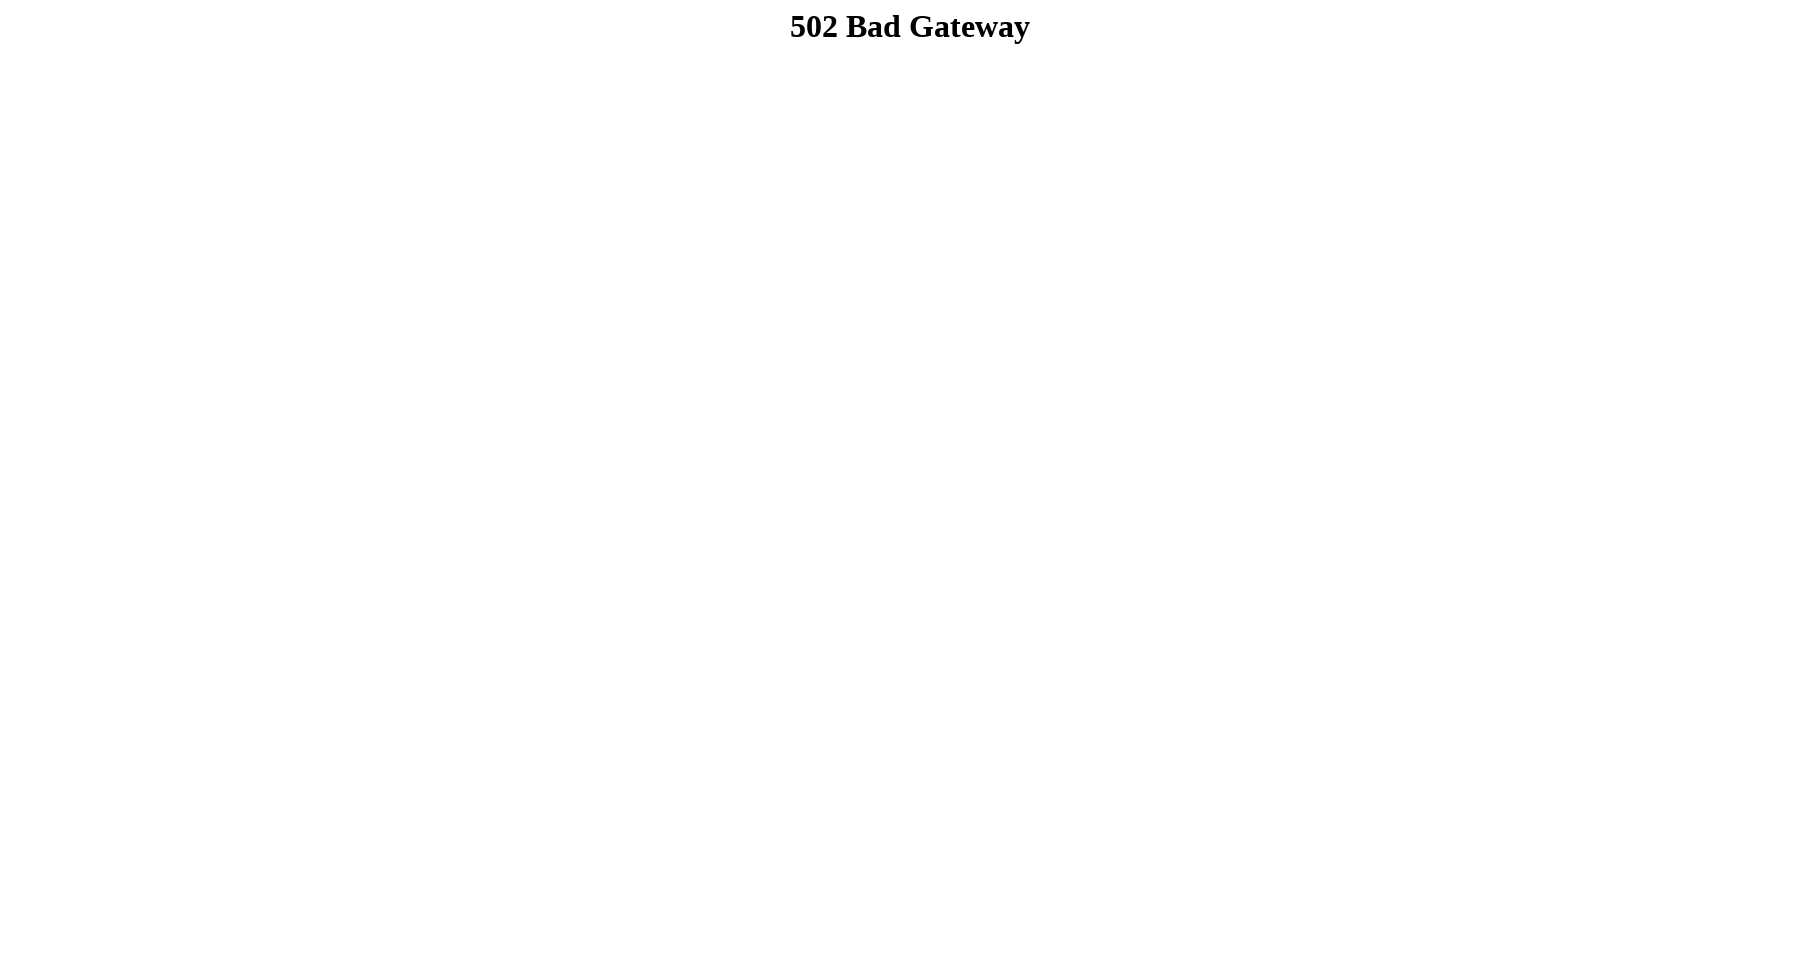

Waited 50ms after viewport resize
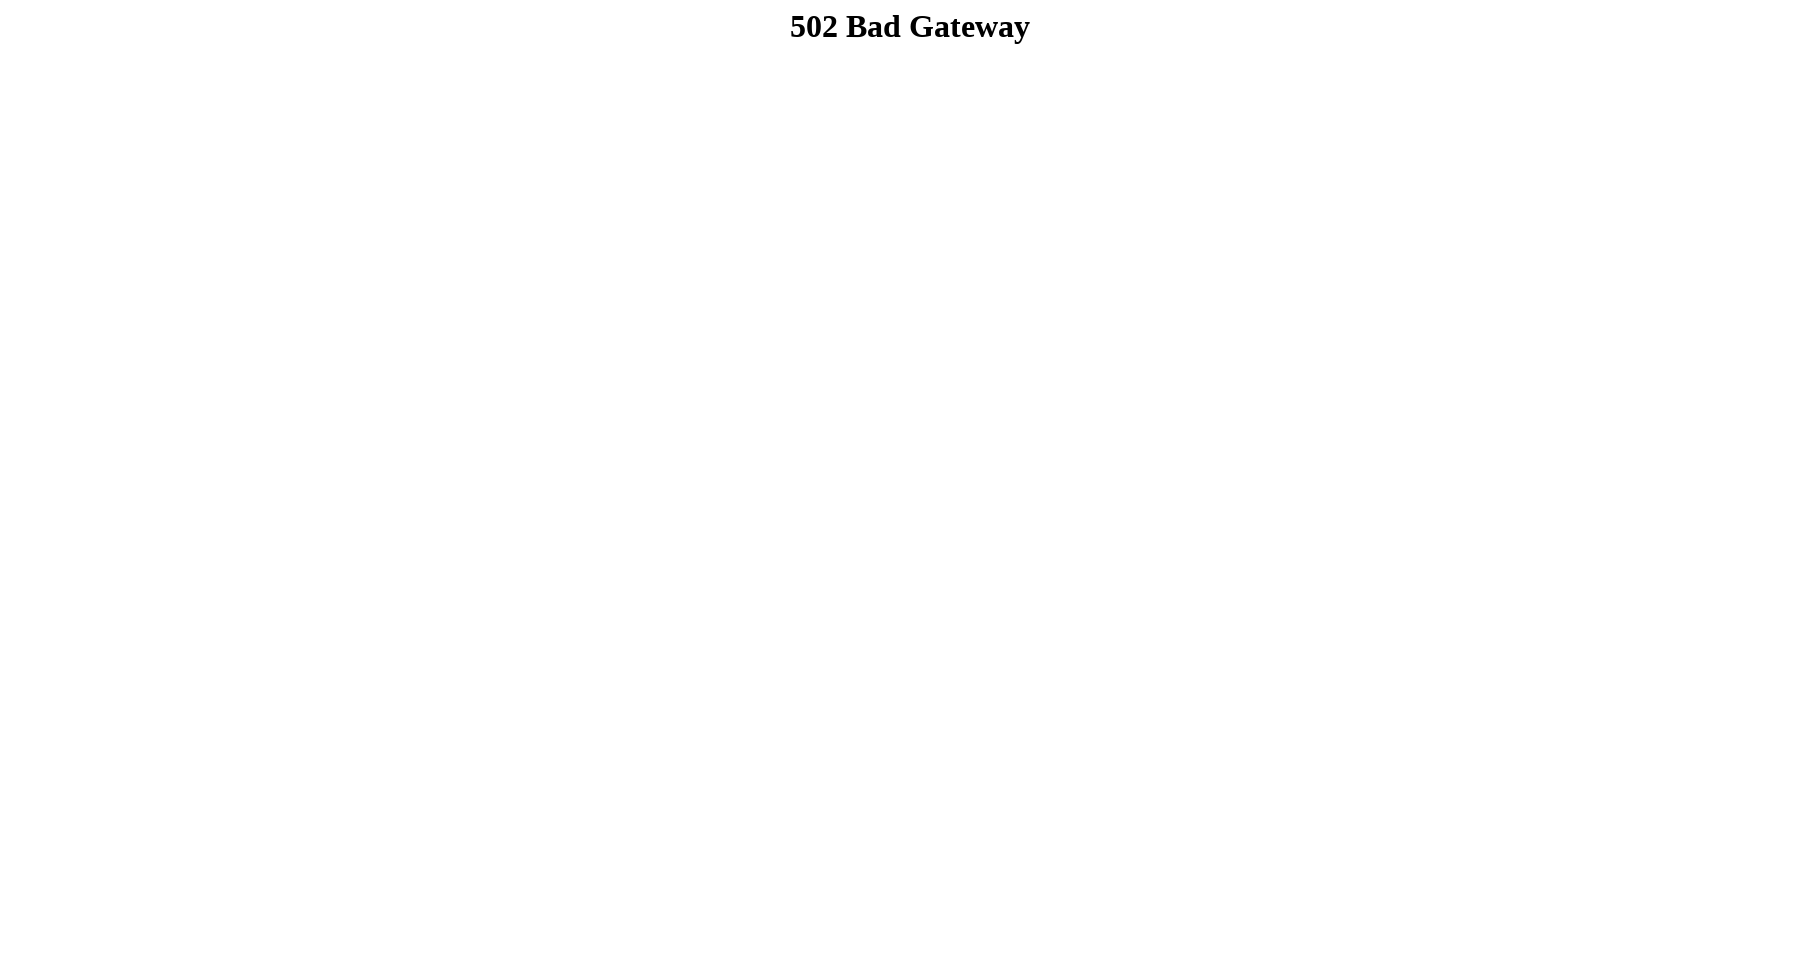

Resized viewport to 1770x930
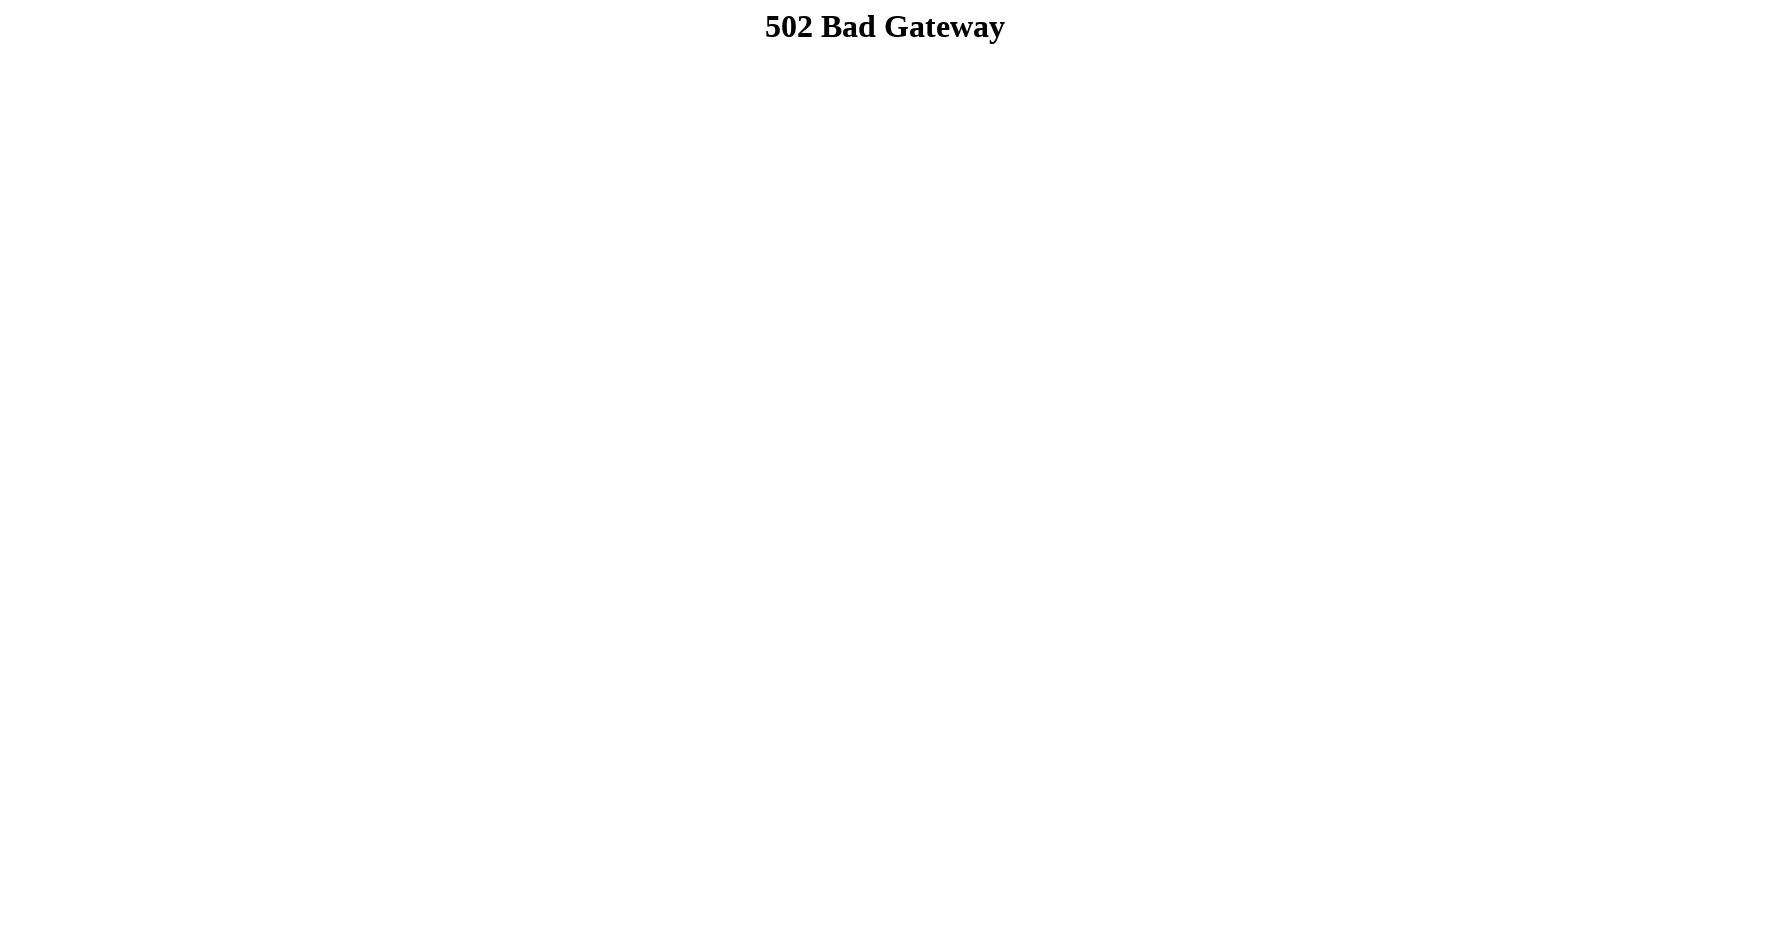

Waited 50ms after viewport resize
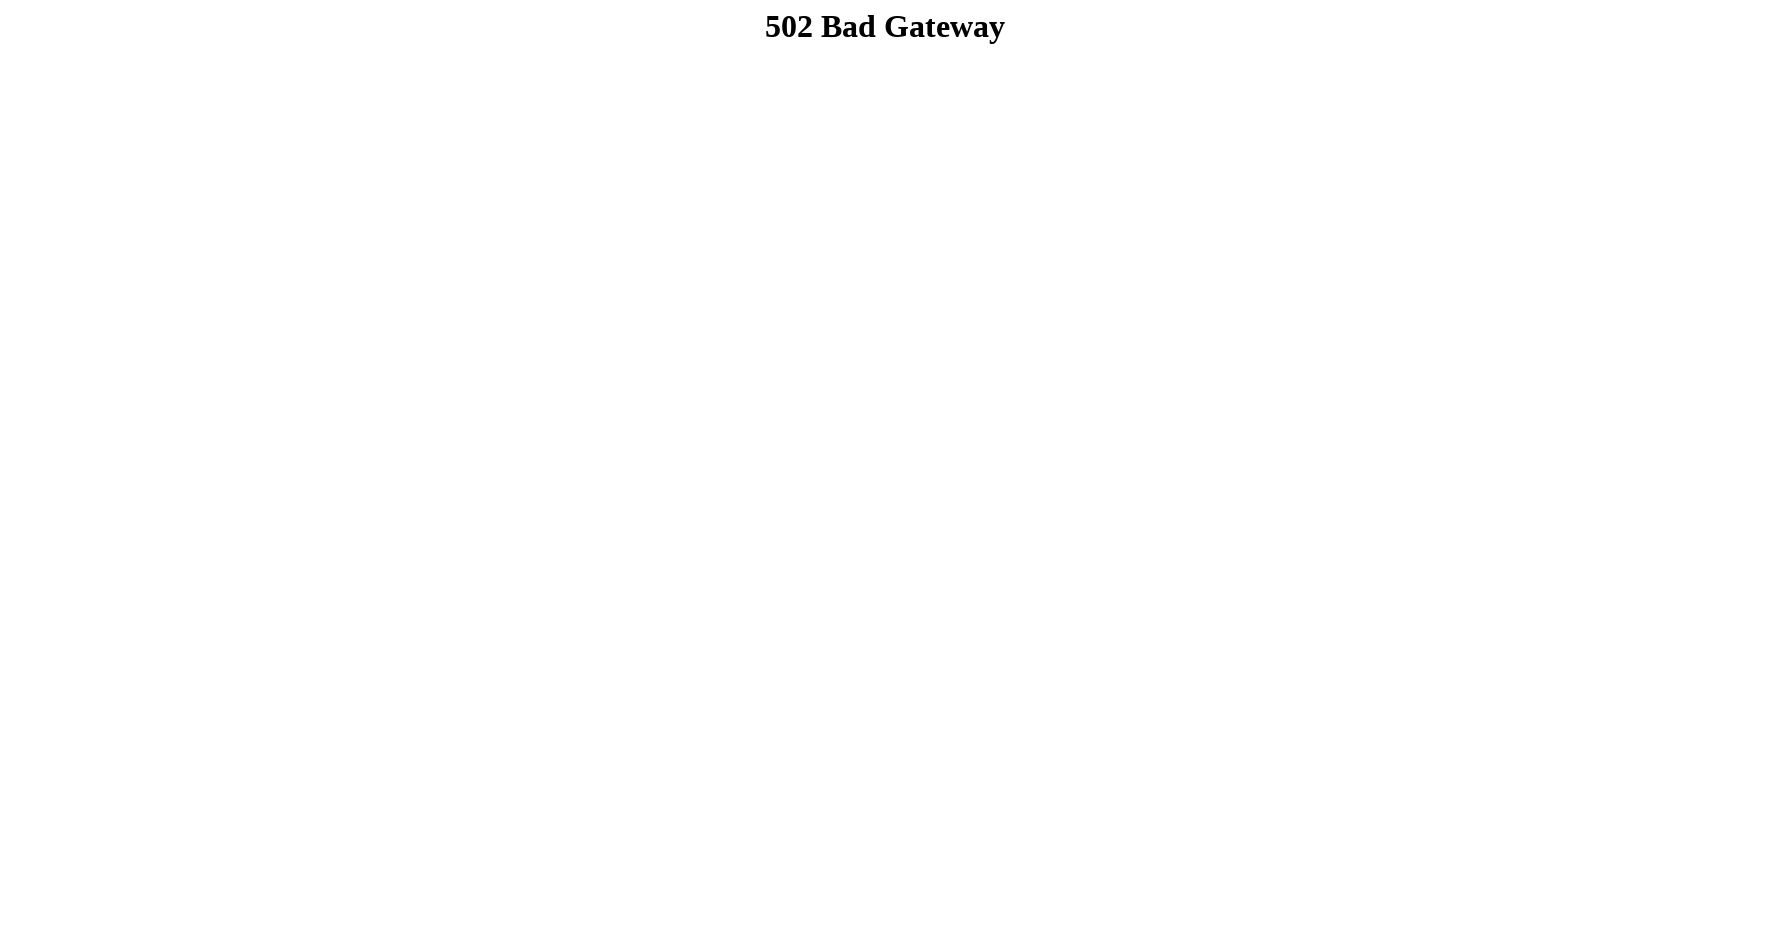

Resized viewport to 1720x880
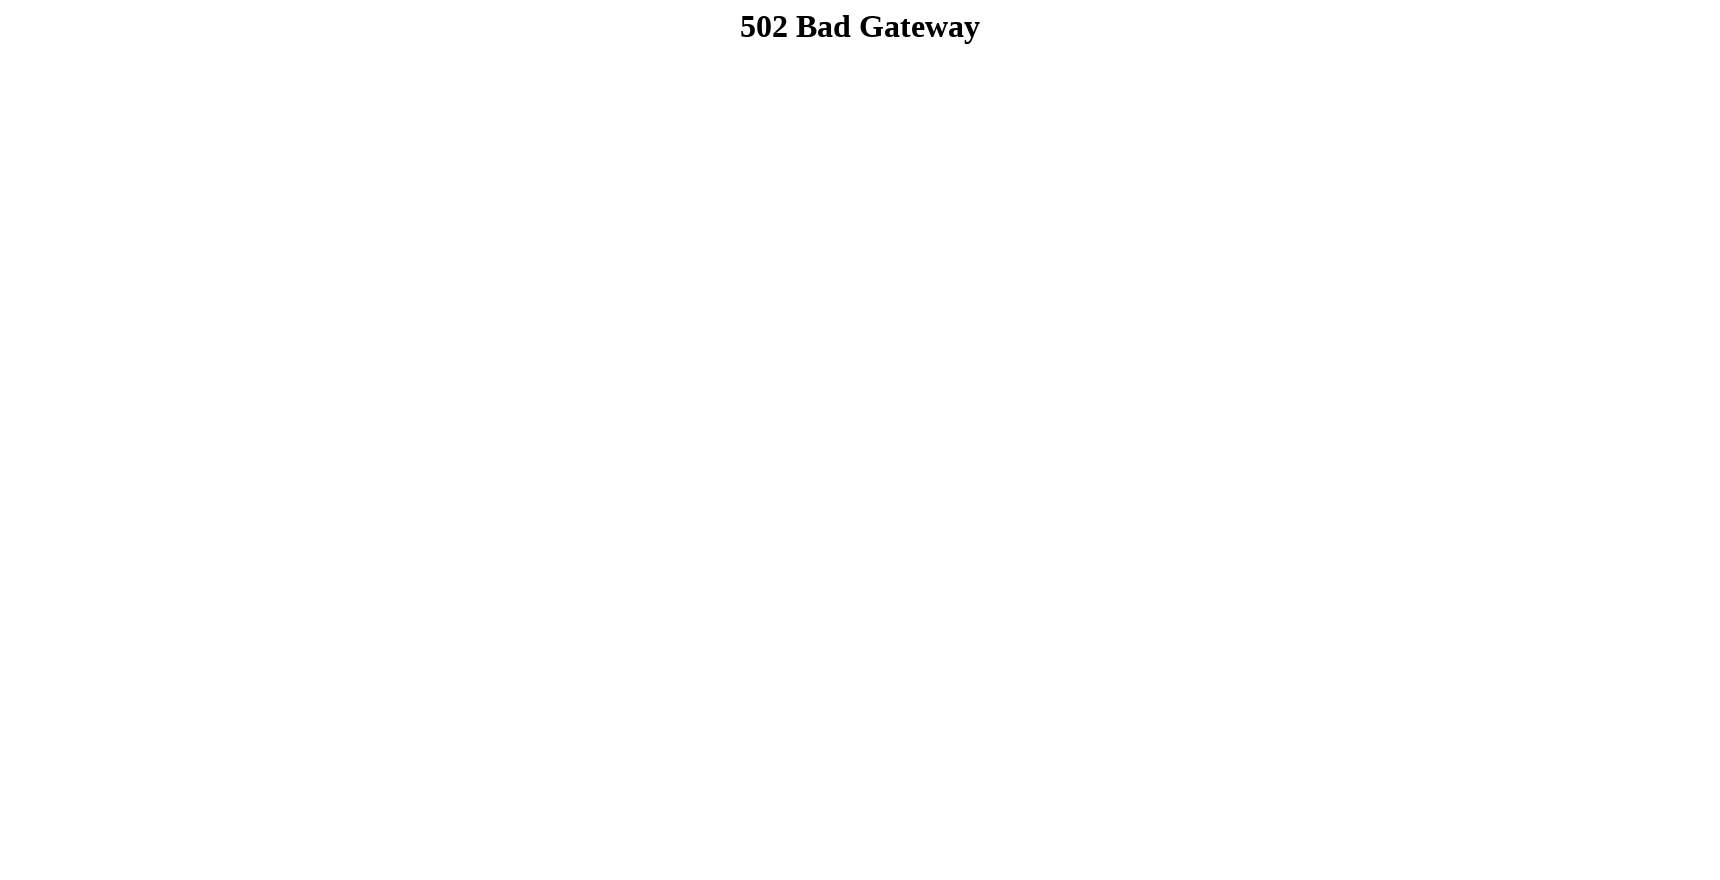

Waited 50ms after viewport resize
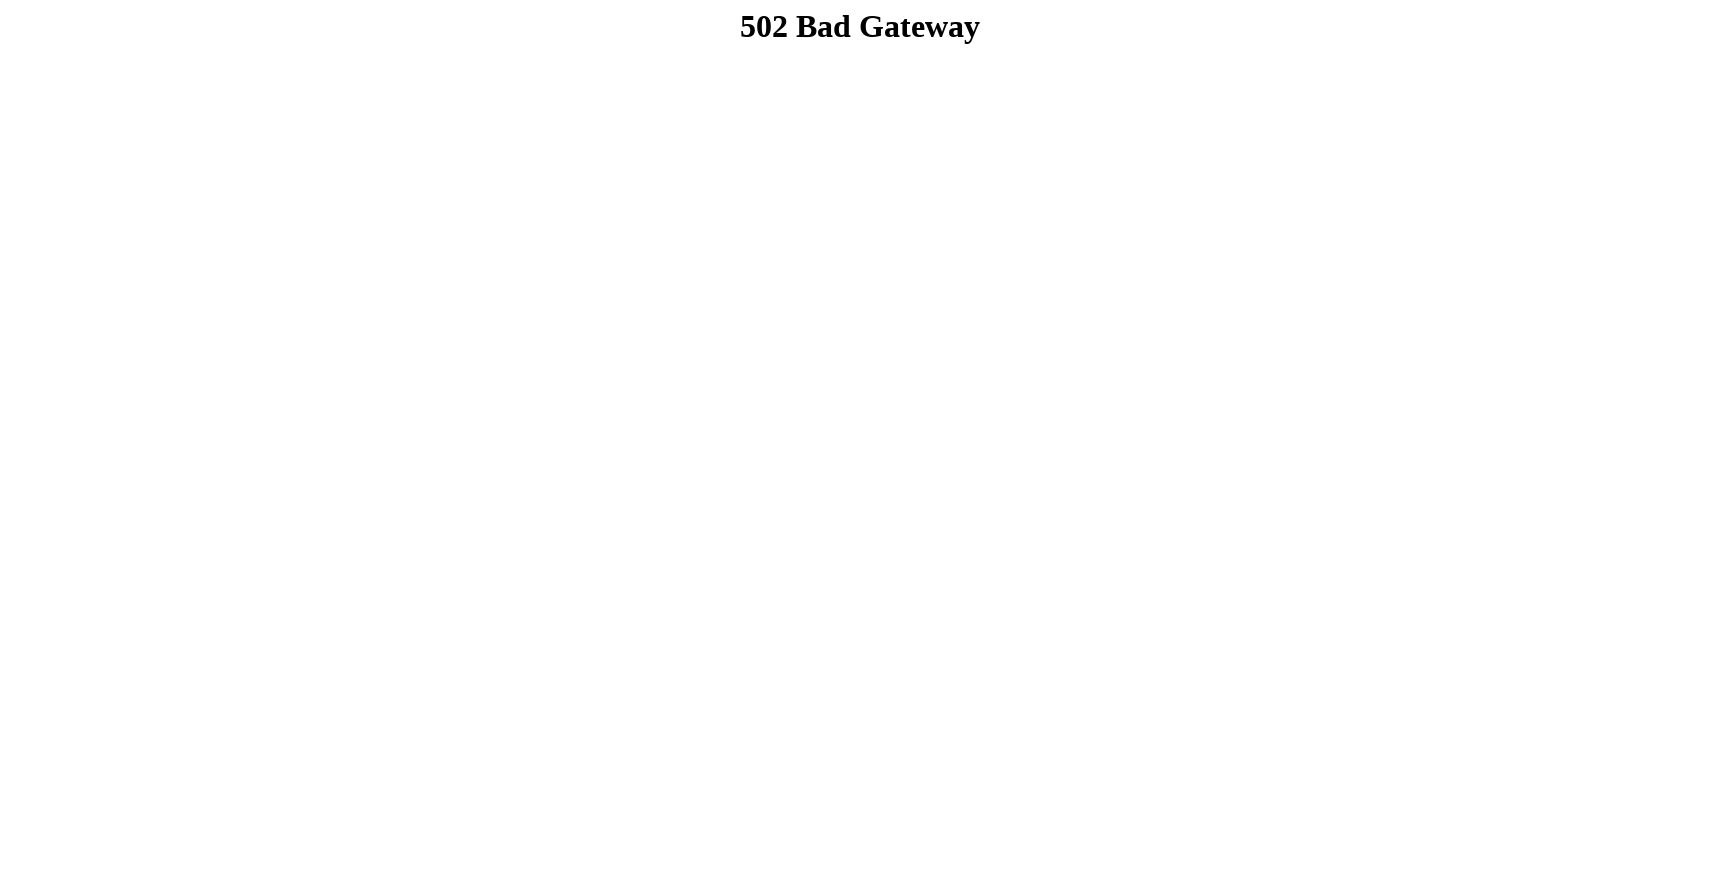

Resized viewport to 1670x830
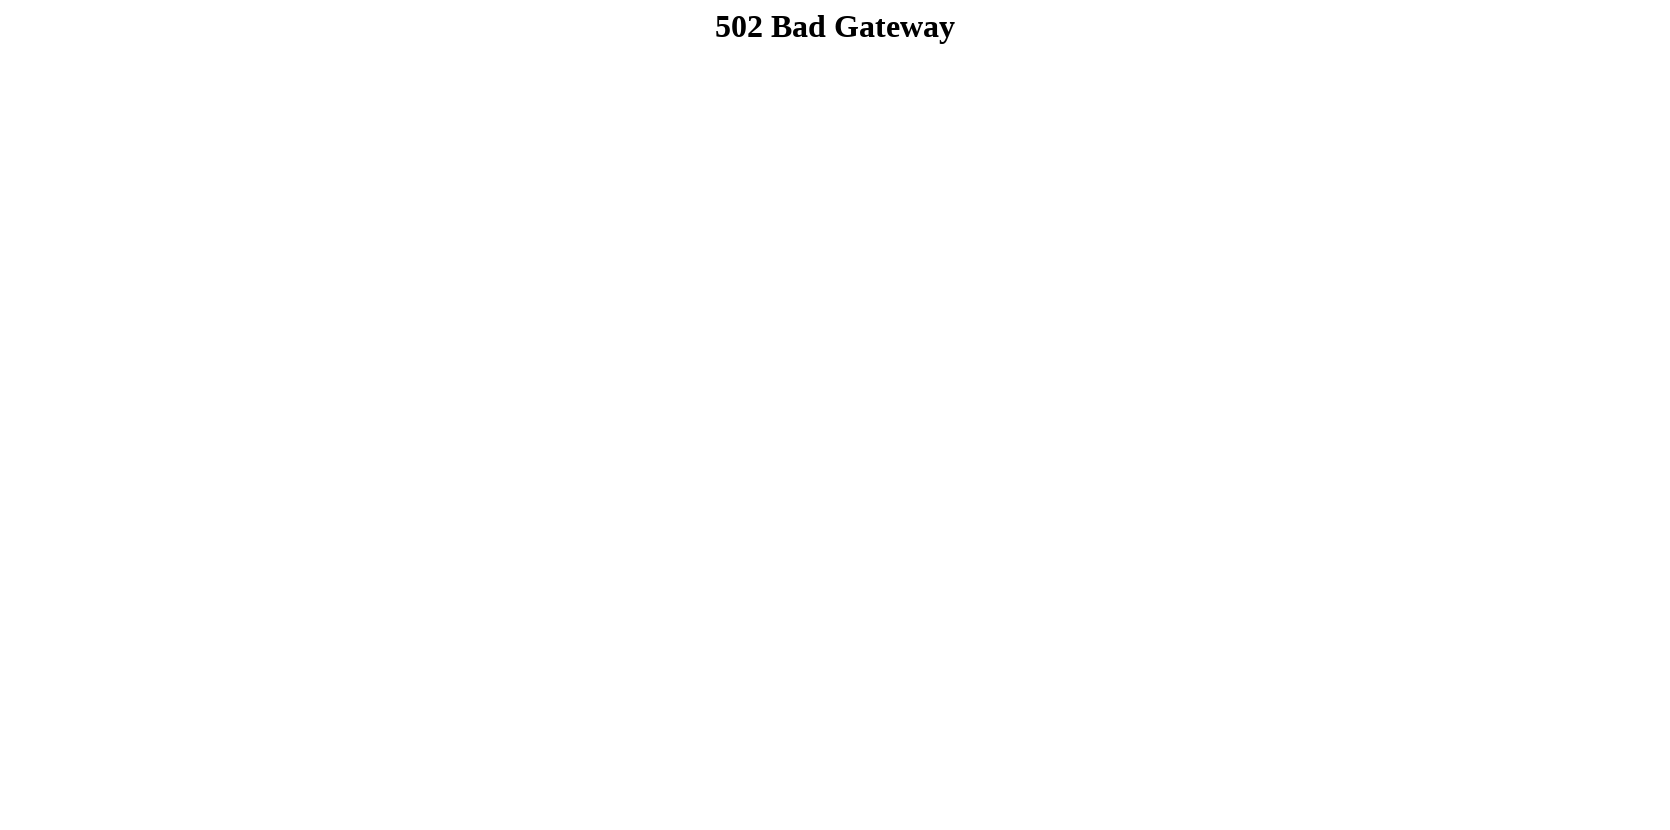

Waited 50ms after viewport resize
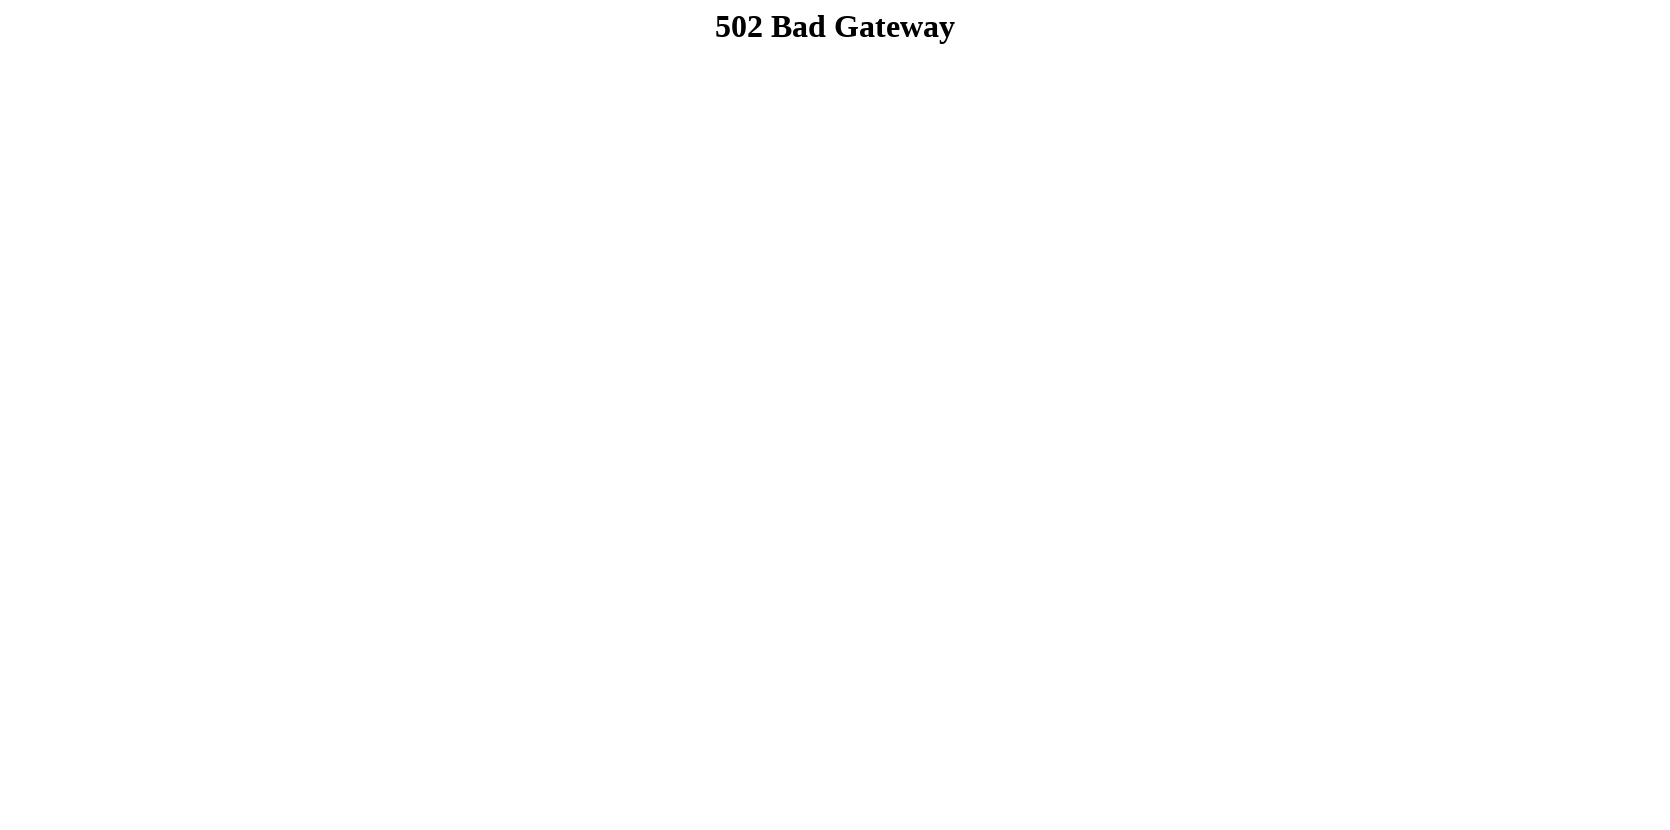

Resized viewport to 1620x780
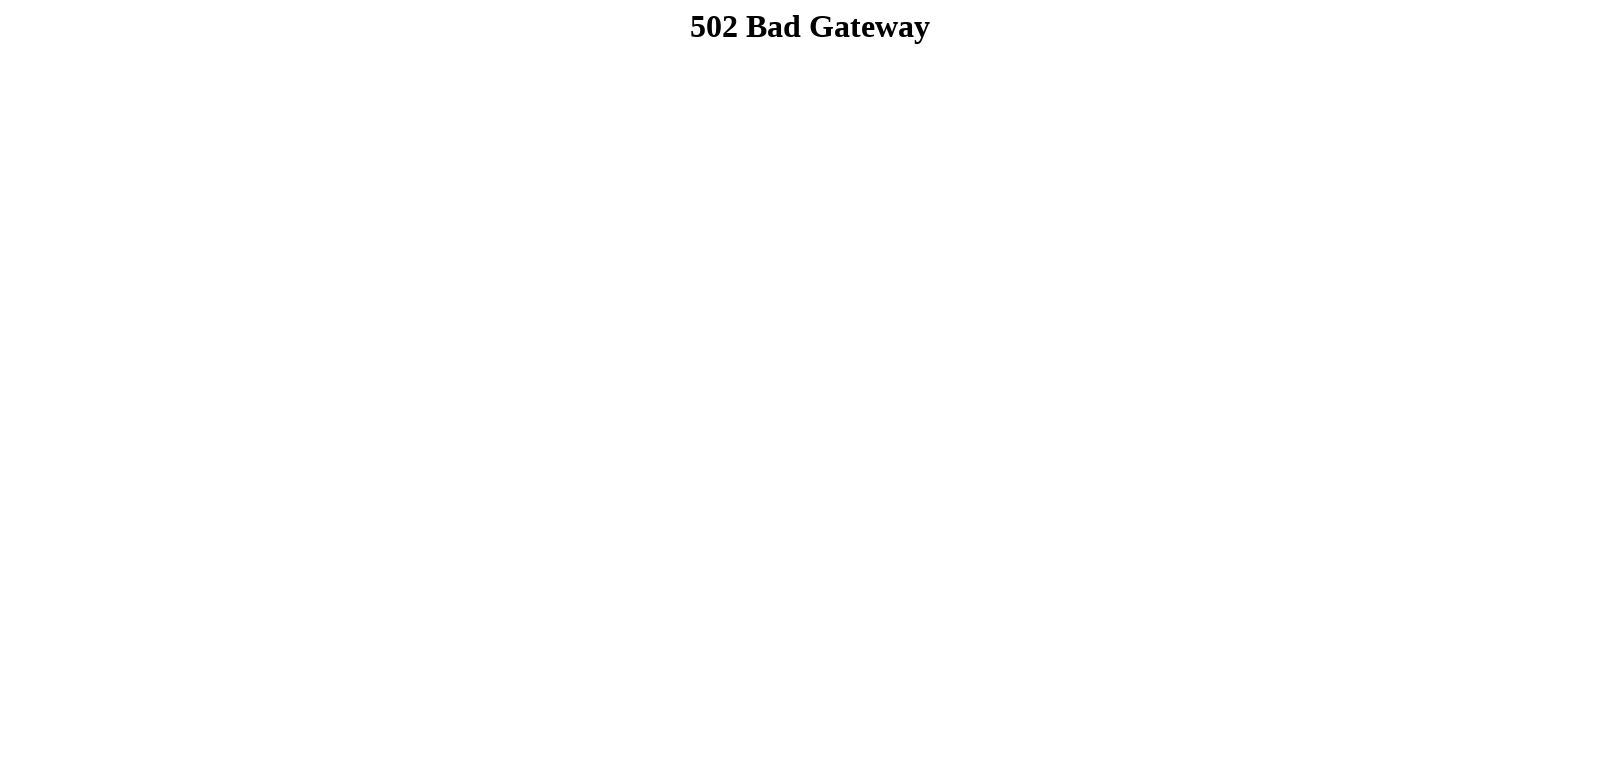

Waited 50ms after viewport resize
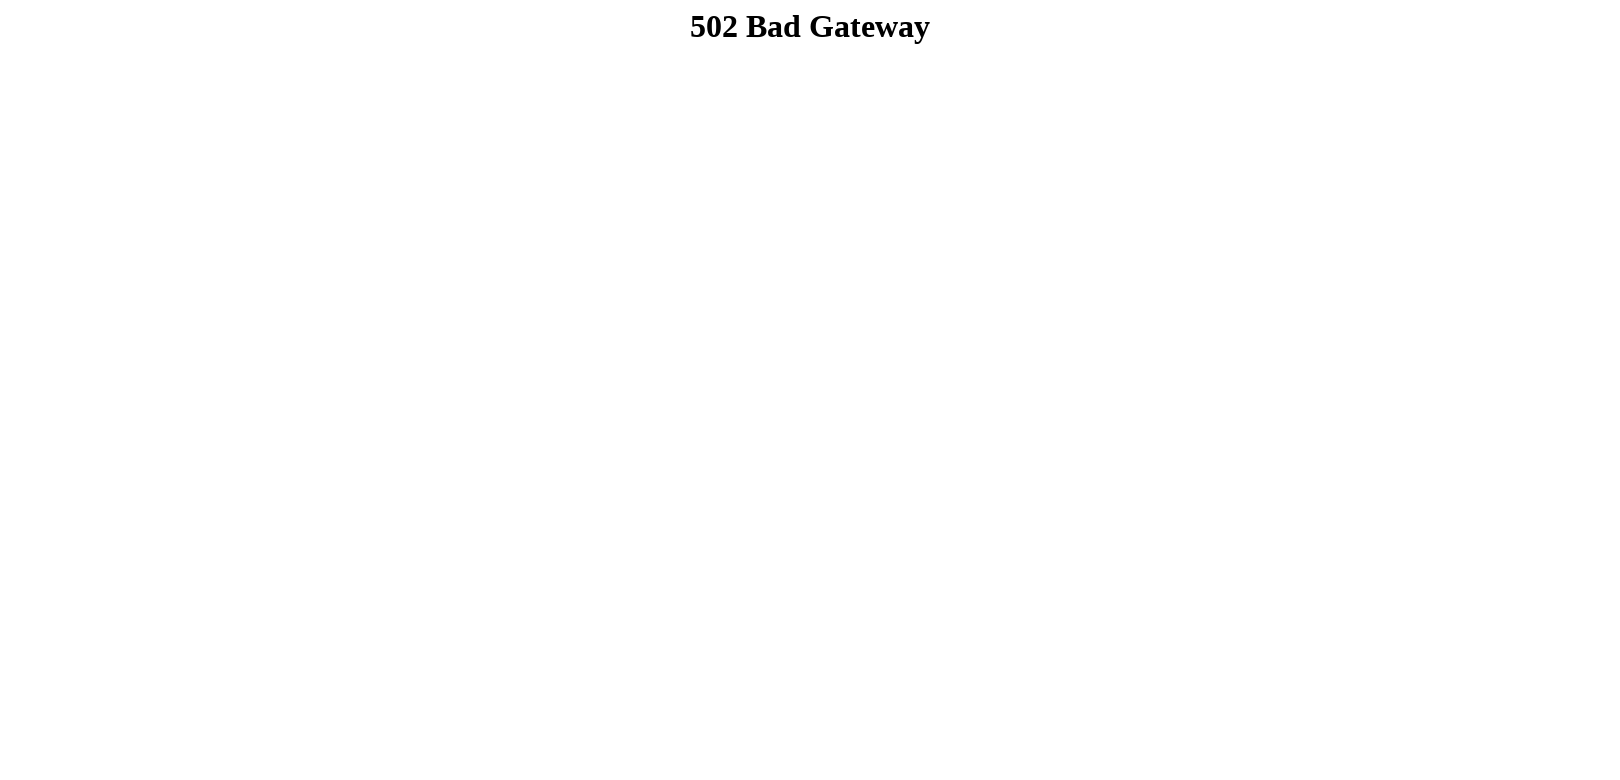

Resized viewport to 1570x730
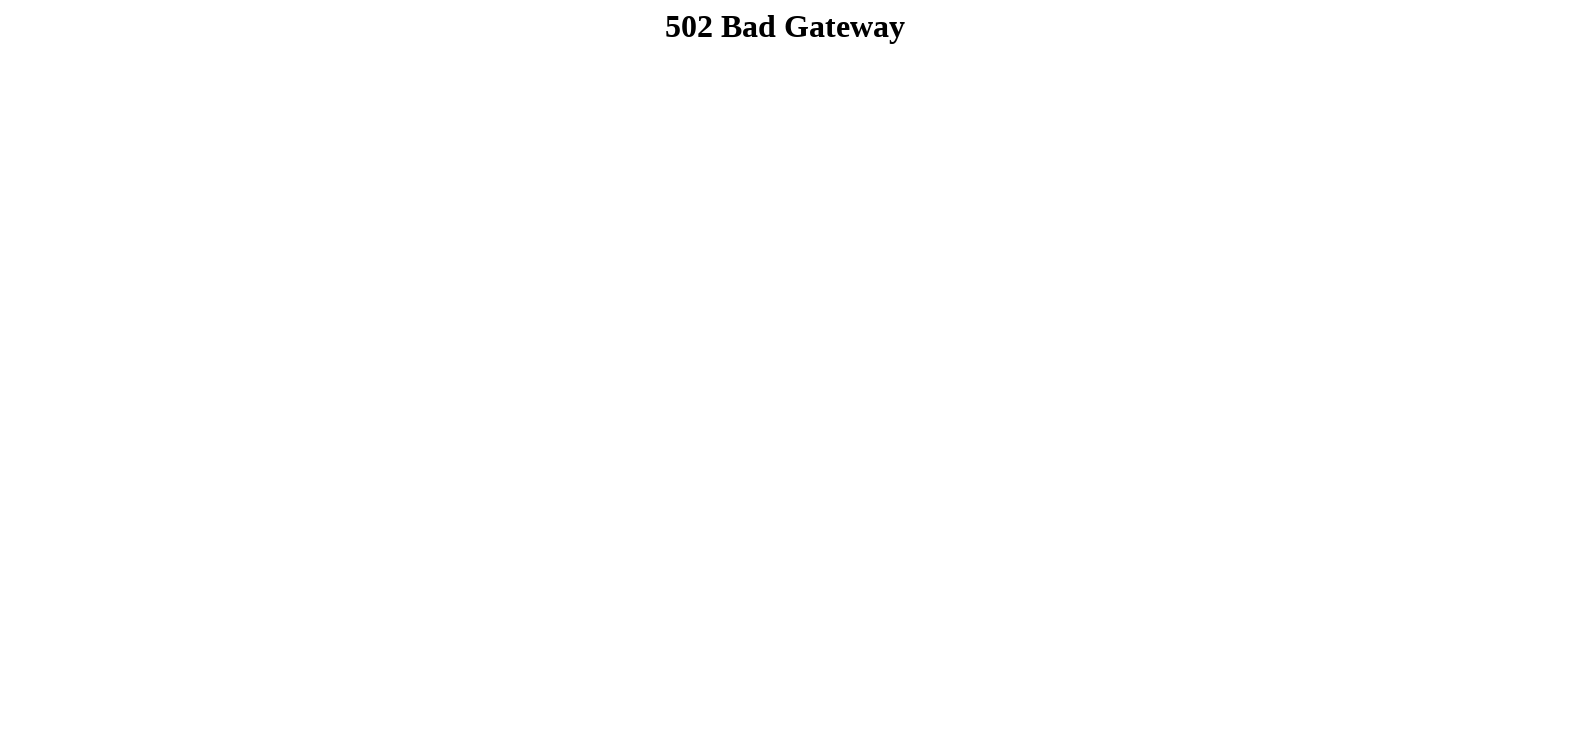

Waited 50ms after viewport resize
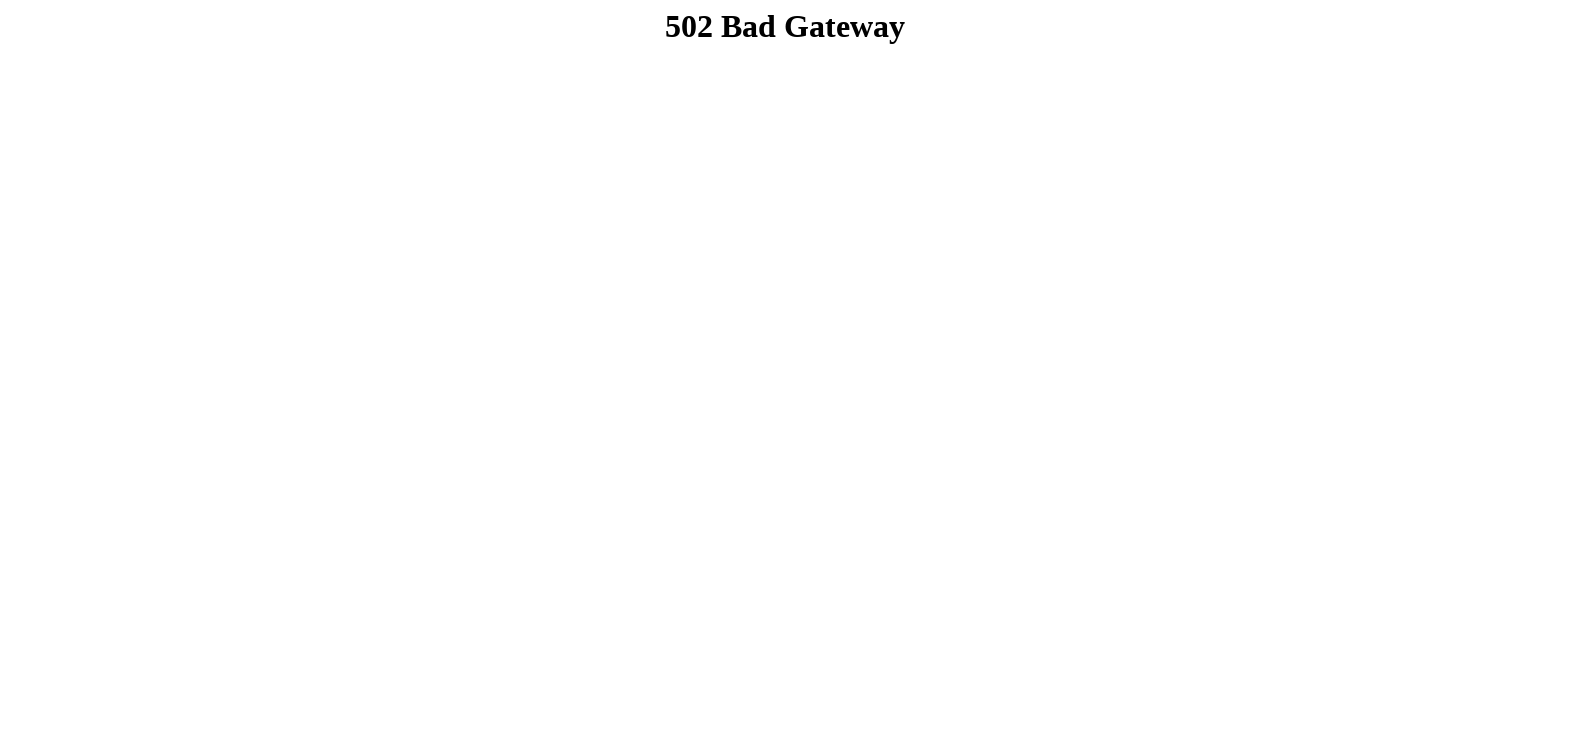

Resized viewport to 1520x680
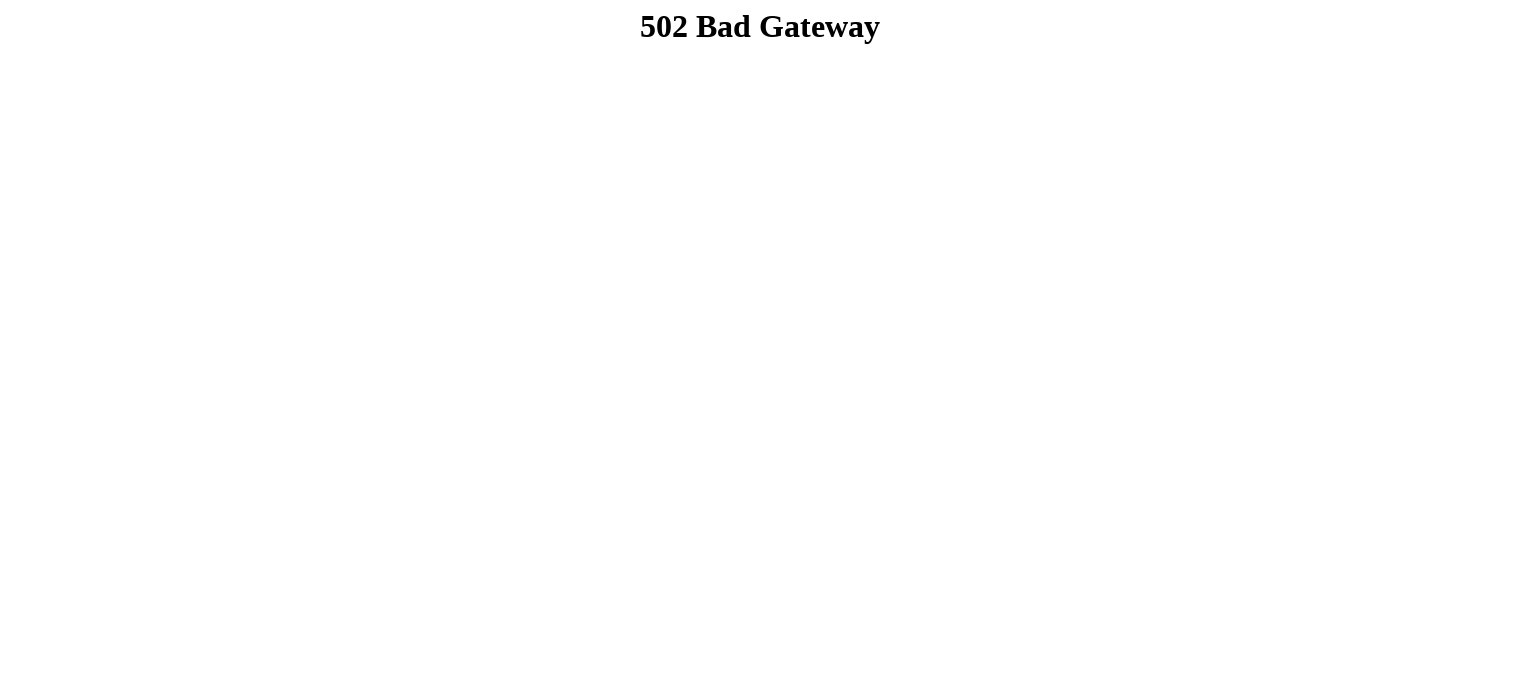

Waited 50ms after viewport resize
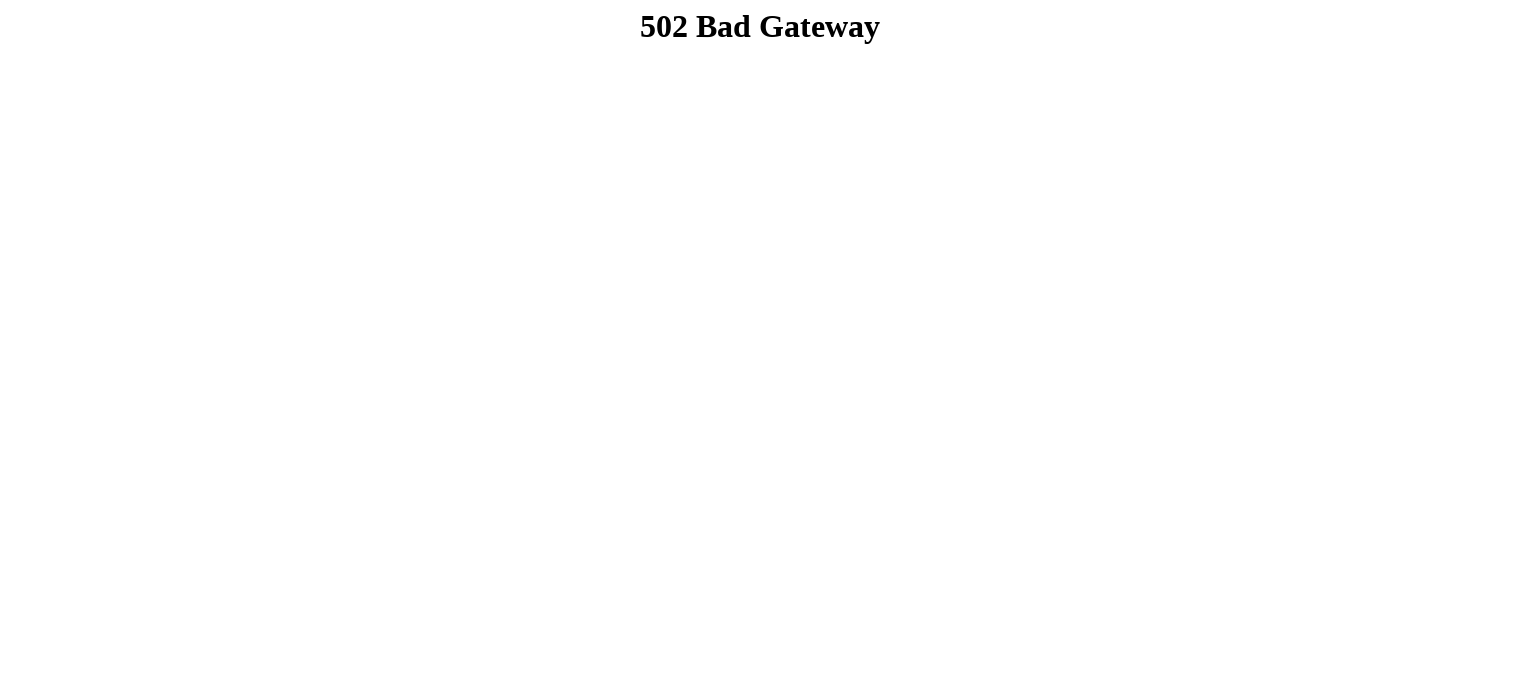

Resized viewport to 1470x630
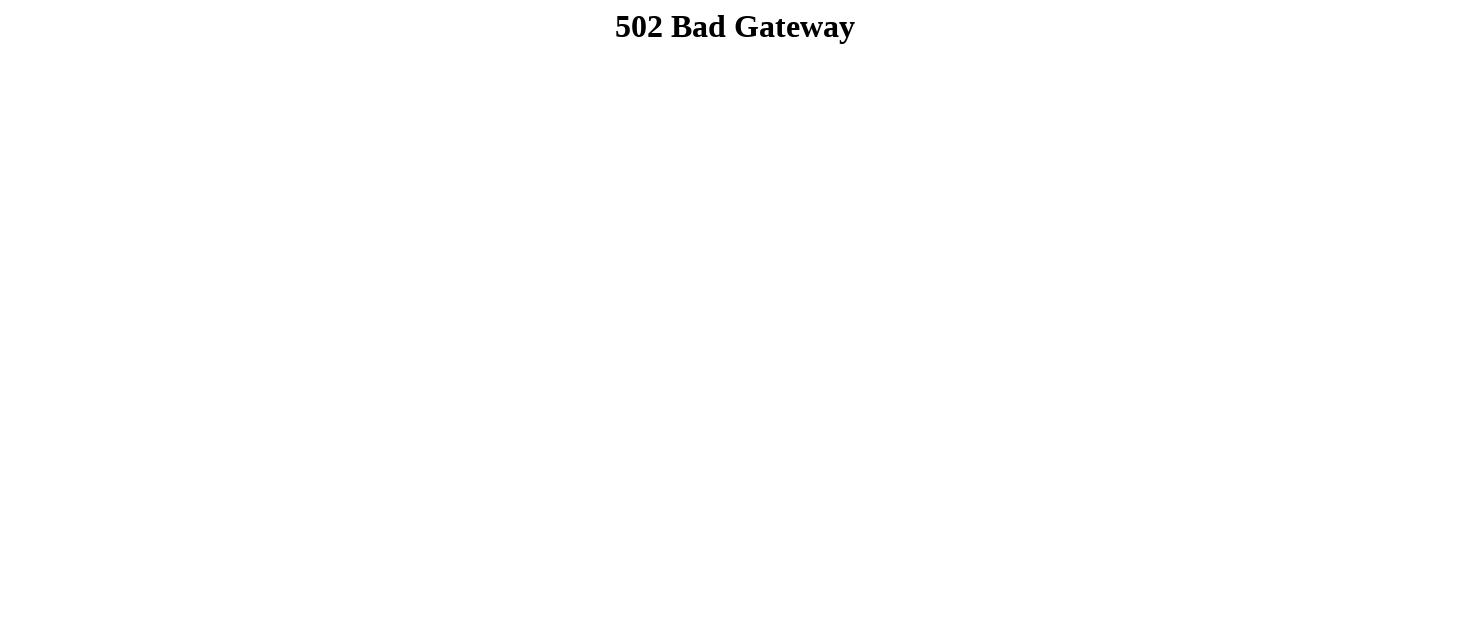

Waited 50ms after viewport resize
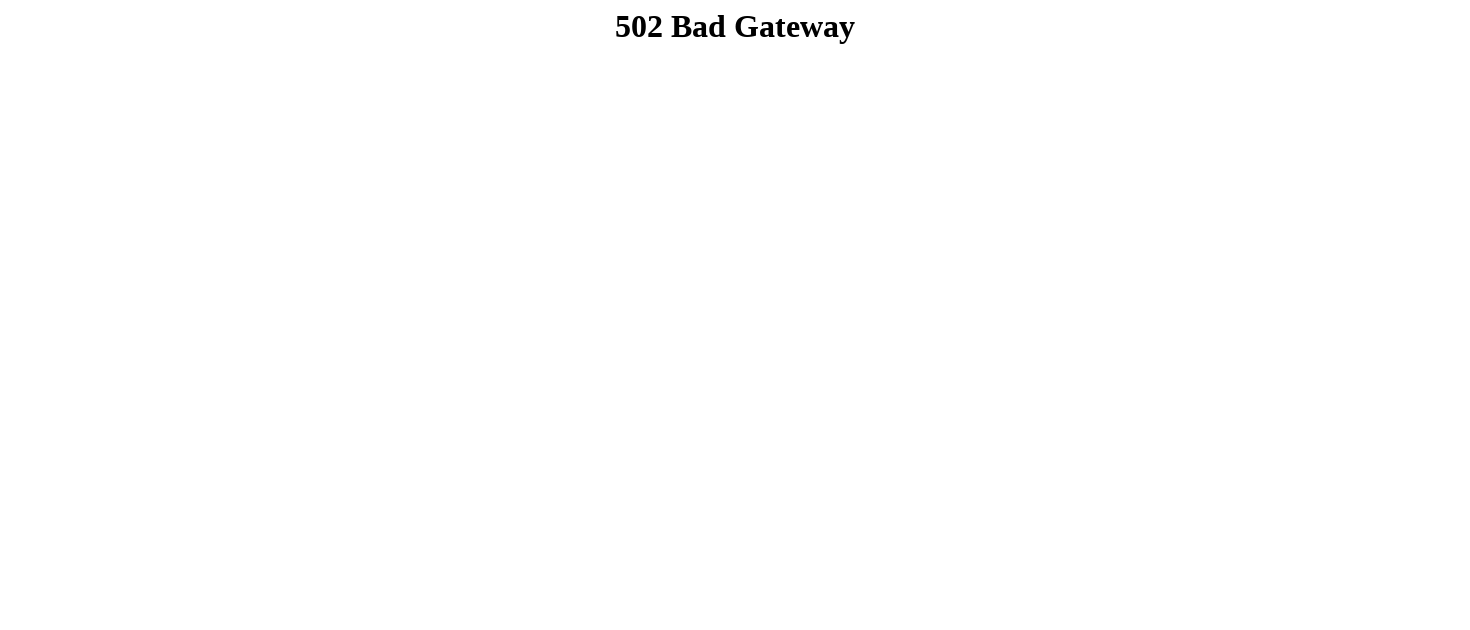

Resized viewport to 1420x580
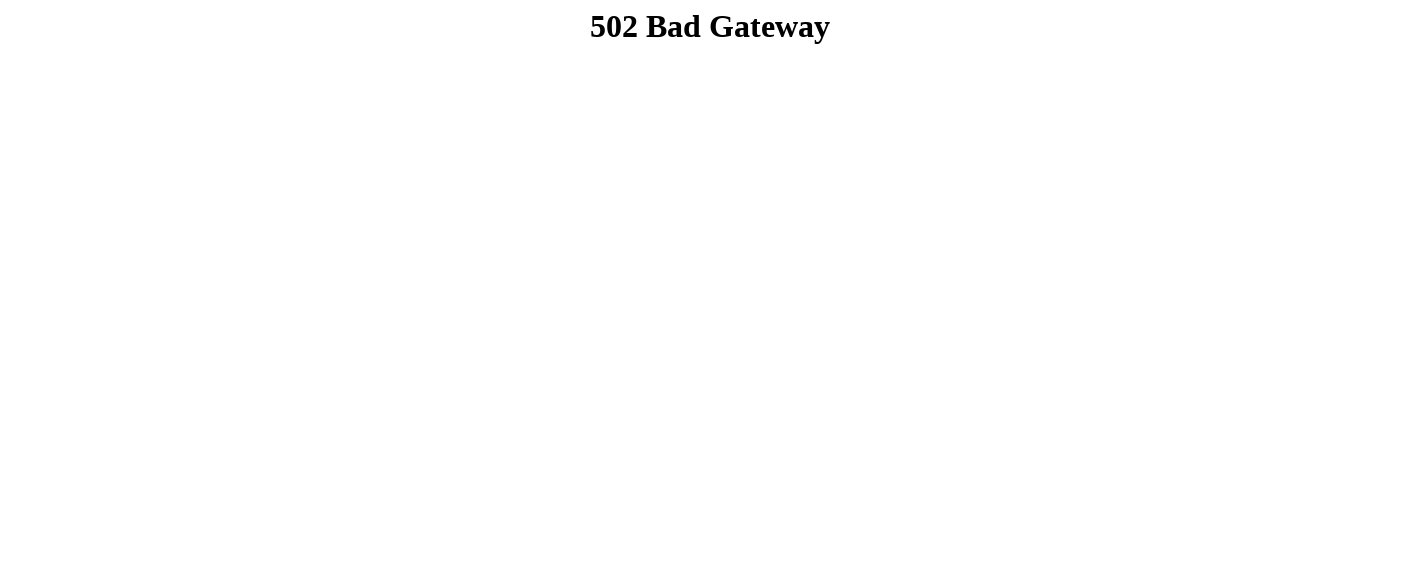

Waited 50ms after viewport resize
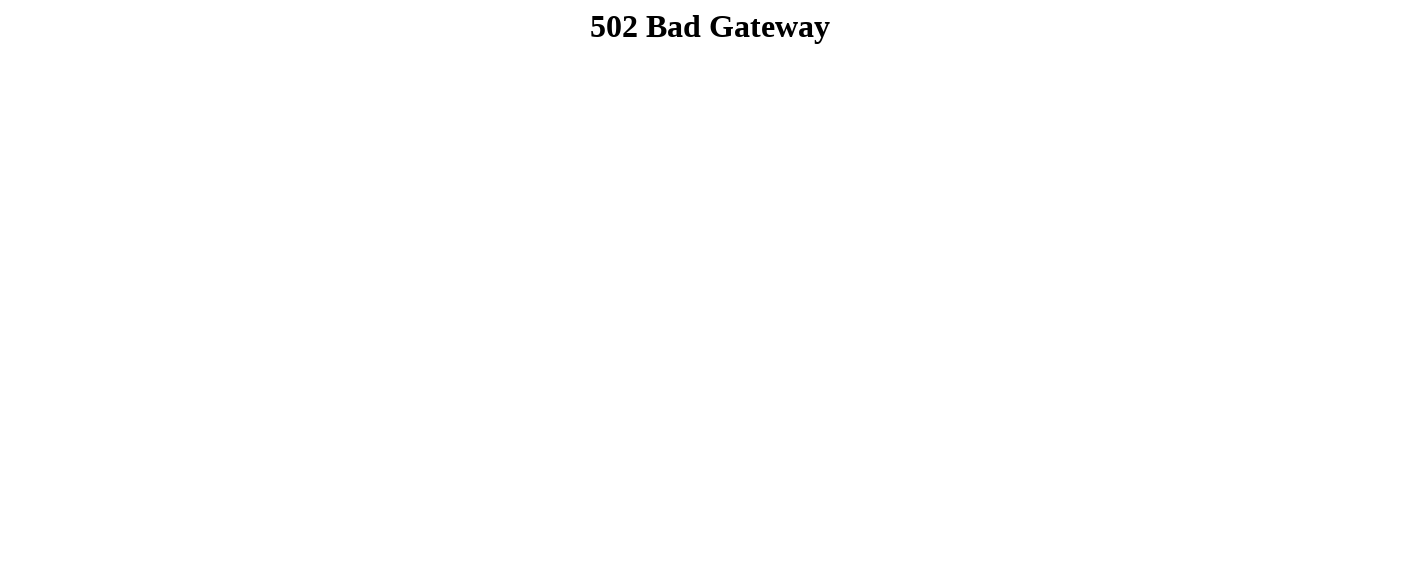

Resized viewport to 1370x530
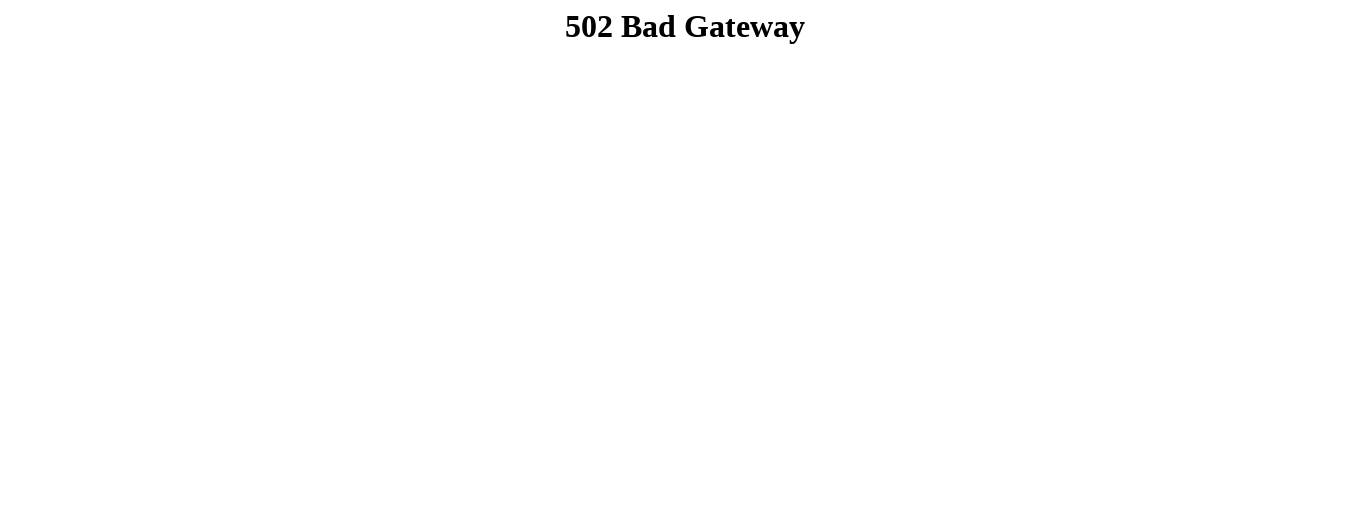

Waited 50ms after viewport resize
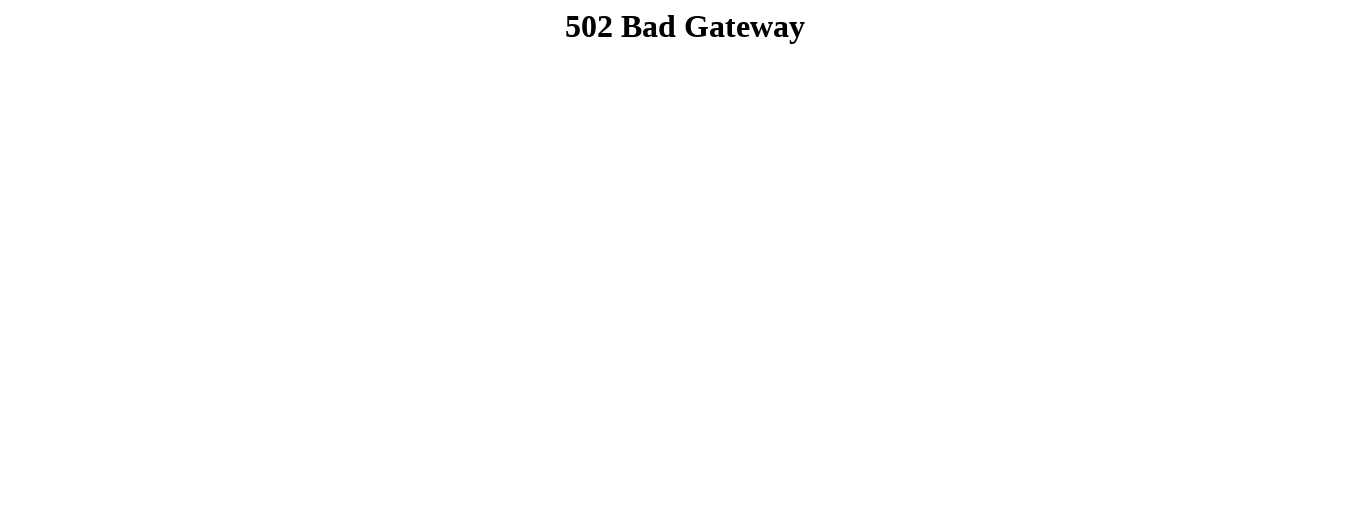

Resized viewport to 1320x480
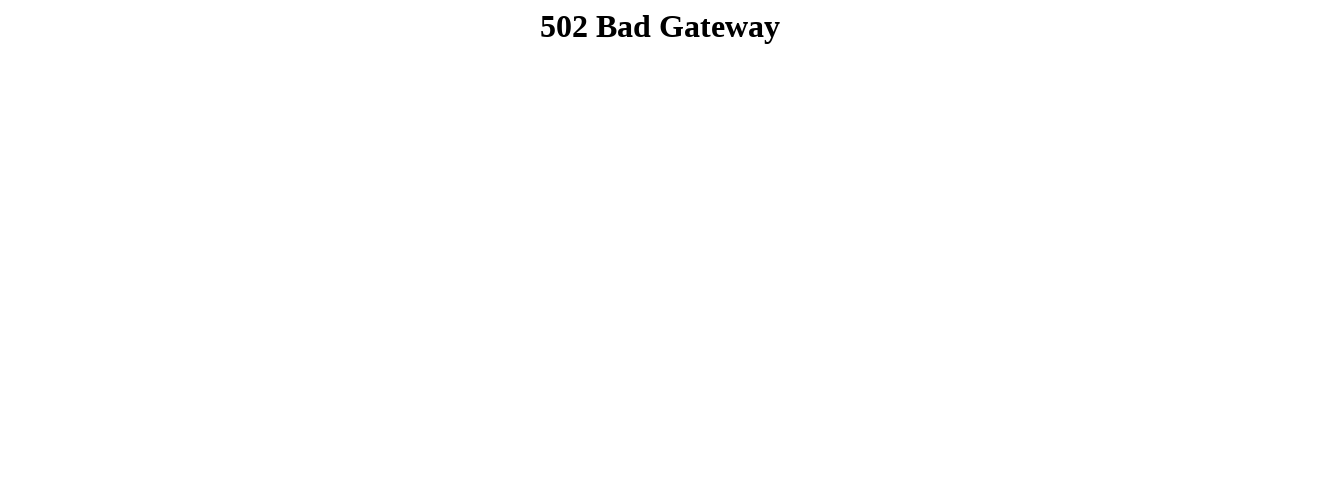

Waited 50ms after viewport resize
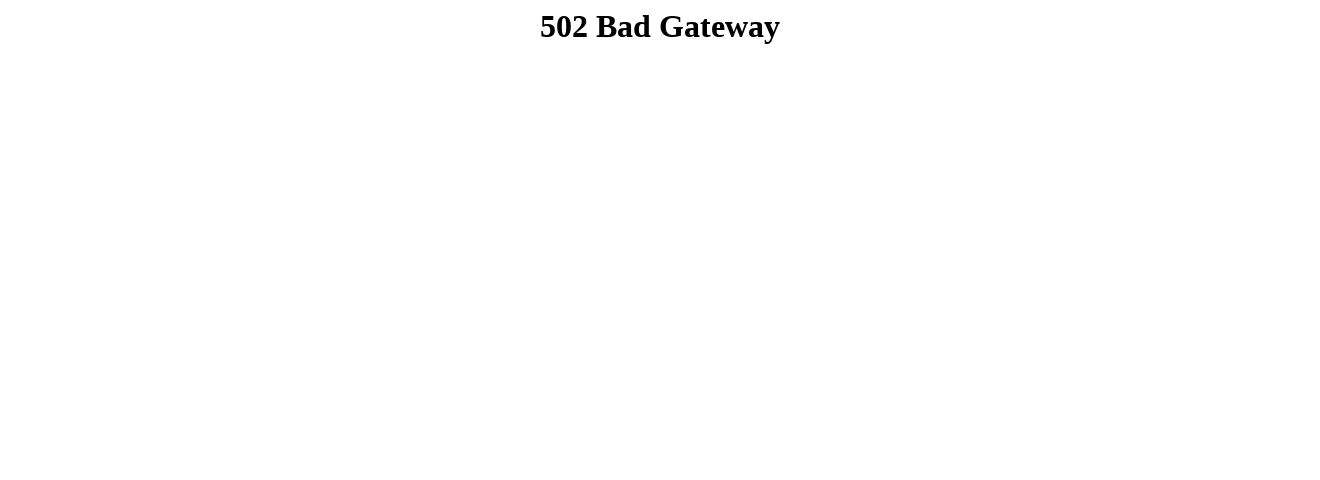

Resized viewport to 1270x430
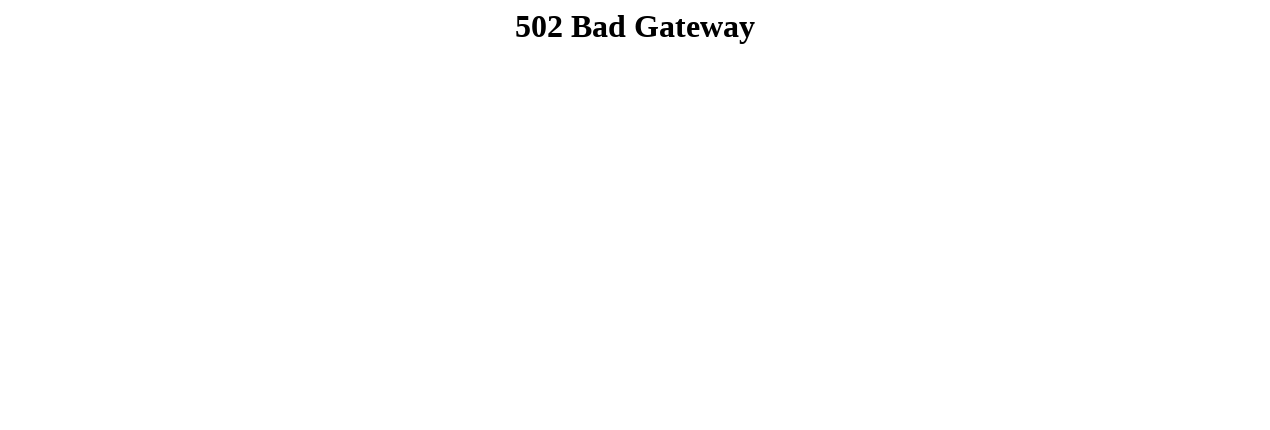

Waited 50ms after viewport resize
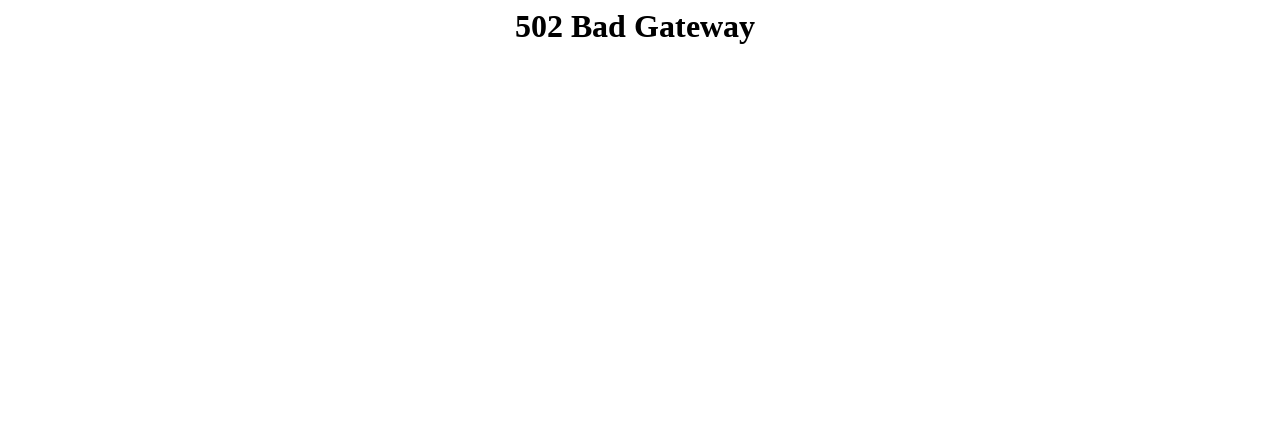

Resized viewport to 1220x380
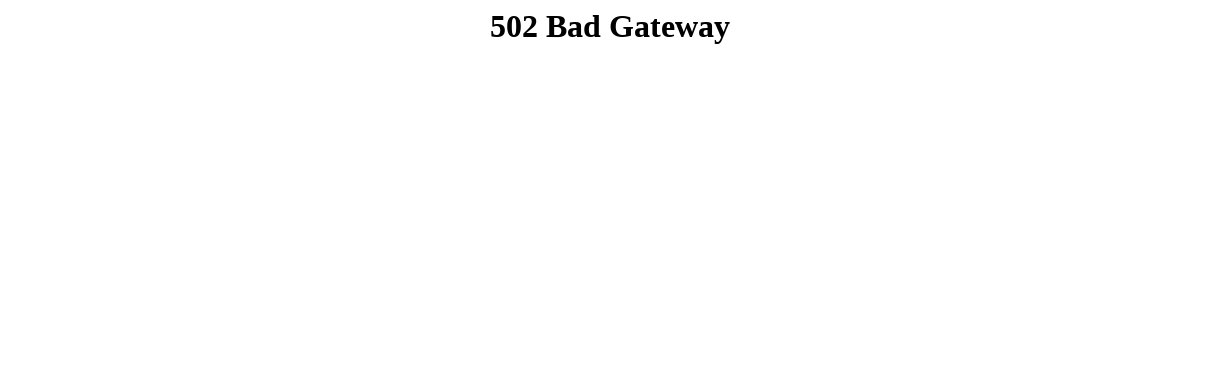

Waited 50ms after viewport resize
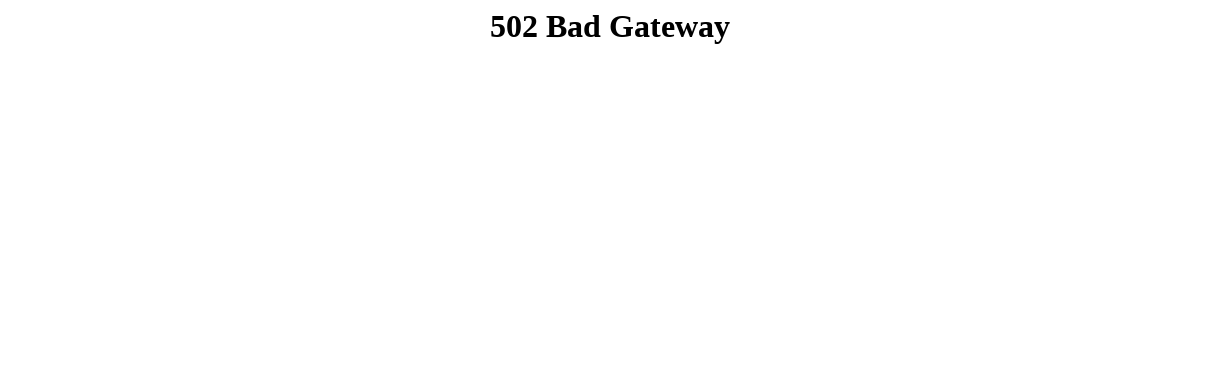

Resized viewport to 1170x330
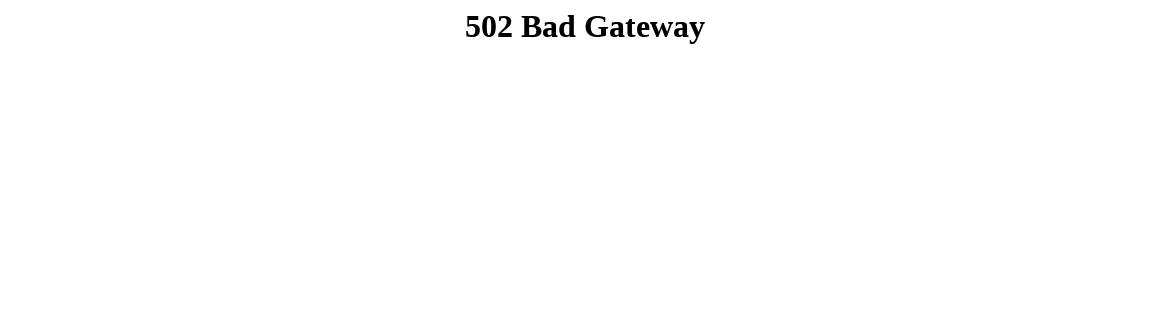

Waited 50ms after viewport resize
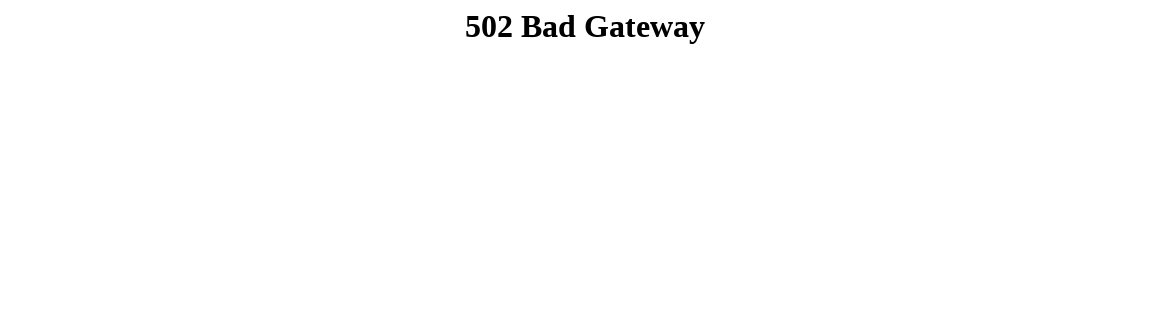

Resized viewport to 1120x280
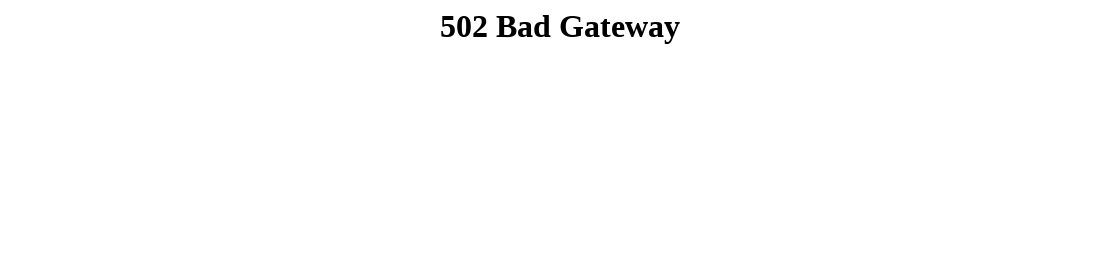

Waited 50ms after viewport resize
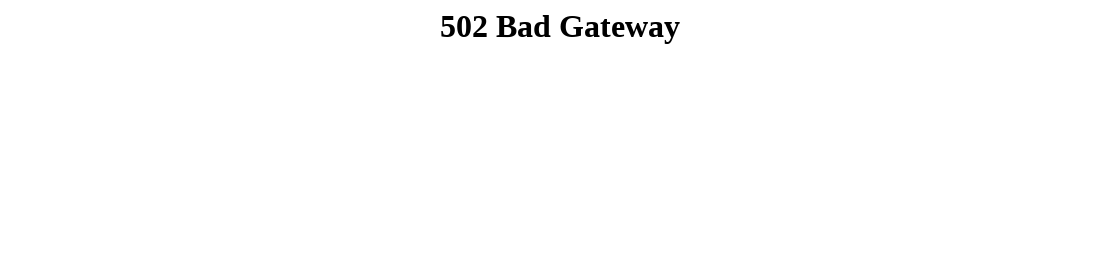

Resized viewport to 1070x230
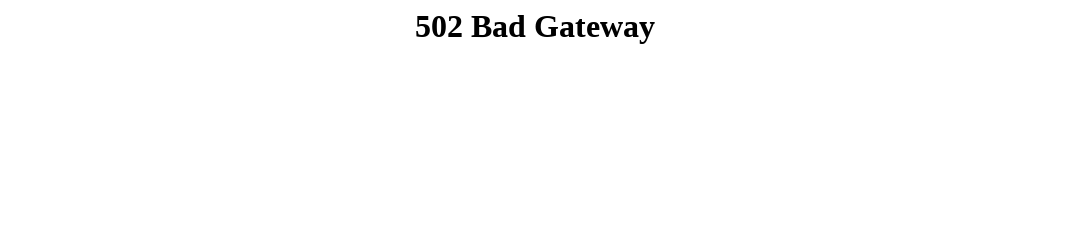

Waited 50ms after viewport resize
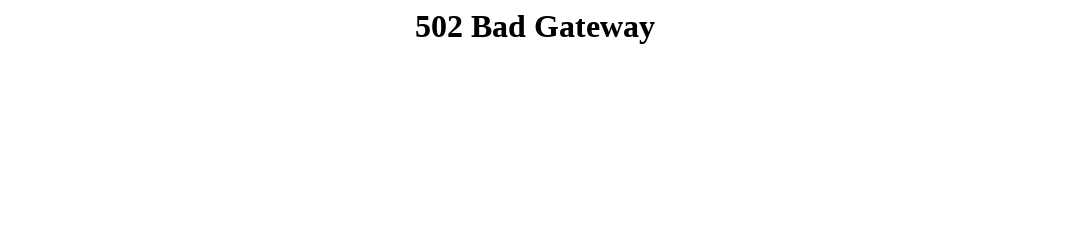

Resized viewport to 1020x180
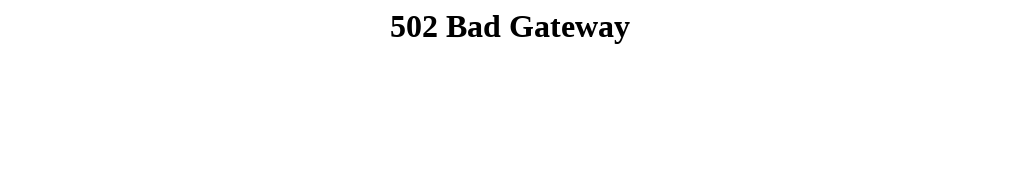

Waited 50ms after viewport resize
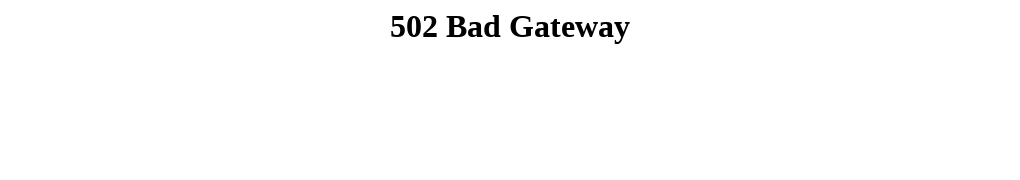

Resized viewport to 970x180
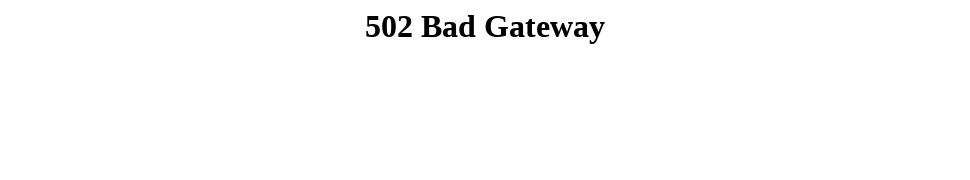

Waited 50ms after viewport resize
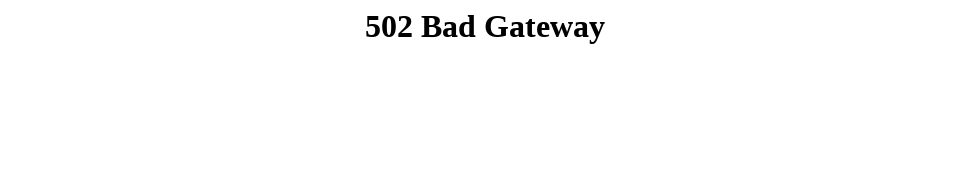

Resized viewport to 920x180
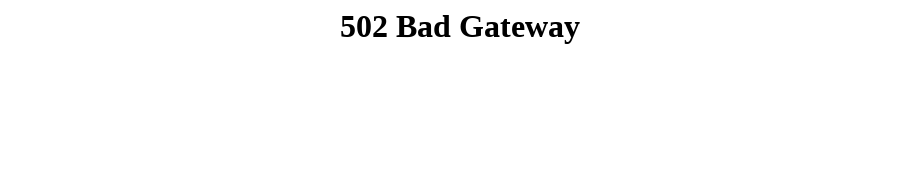

Waited 50ms after viewport resize
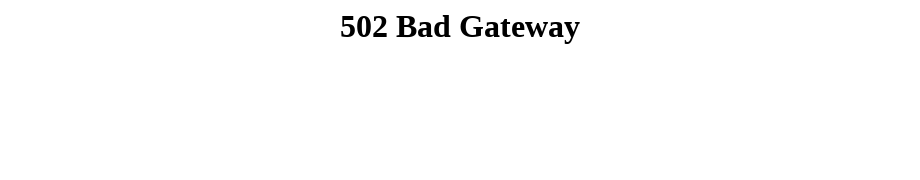

Resized viewport to 870x180
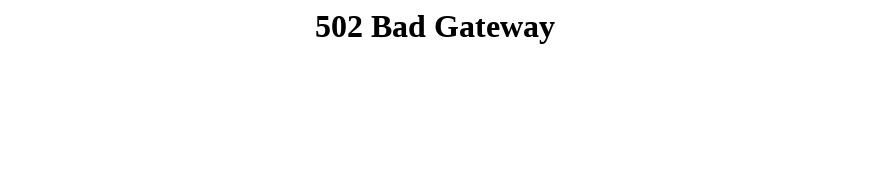

Waited 50ms after viewport resize
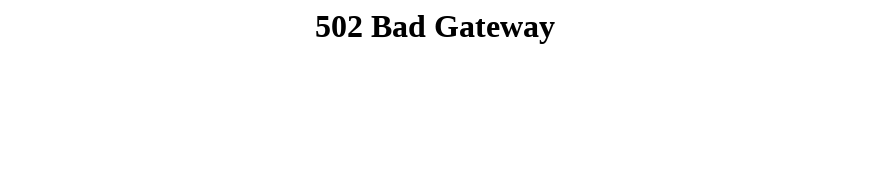

Resized viewport to 820x180
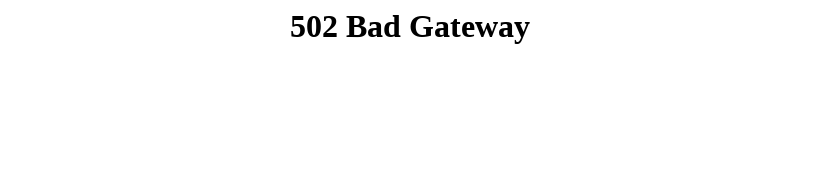

Waited 50ms after viewport resize
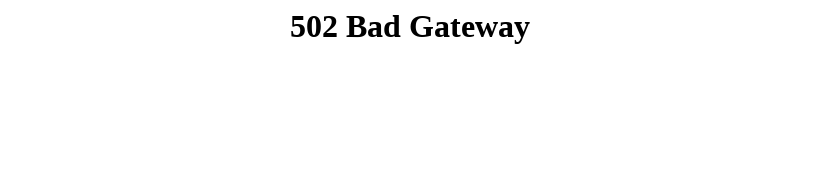

Resized viewport to 770x180
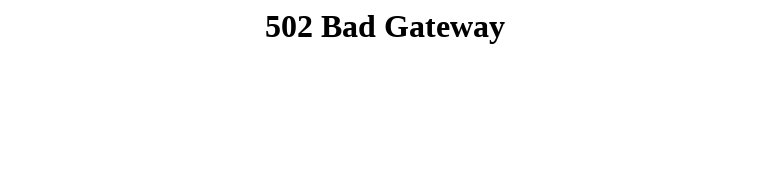

Waited 50ms after viewport resize
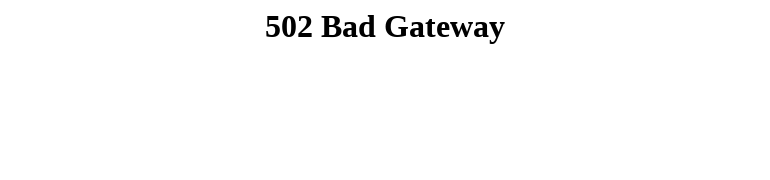

Resized viewport to 720x180
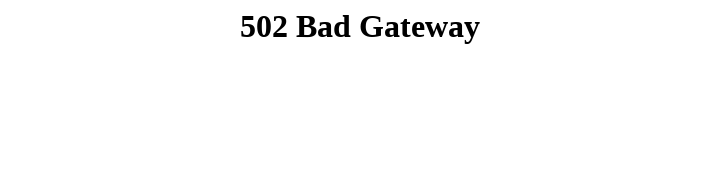

Waited 50ms after viewport resize
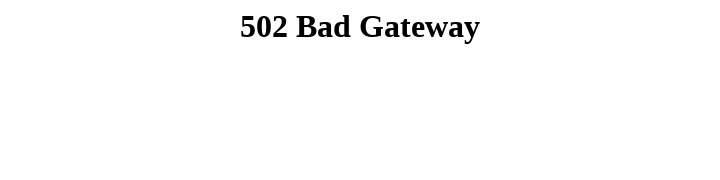

Resized viewport to 670x180
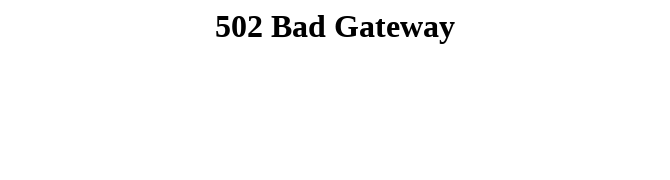

Waited 50ms after viewport resize
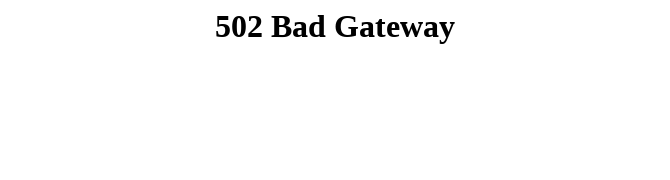

Resized viewport to 620x180
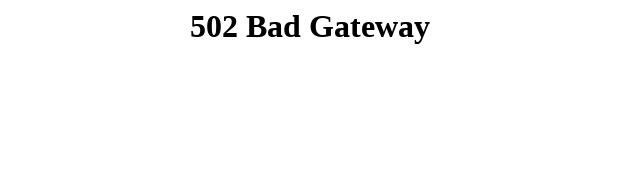

Waited 50ms after viewport resize
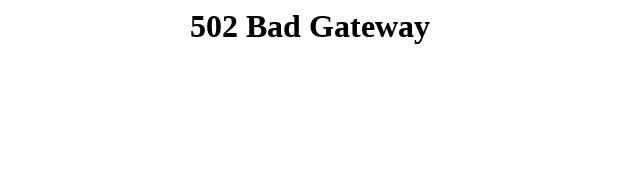

Resized viewport to 570x180
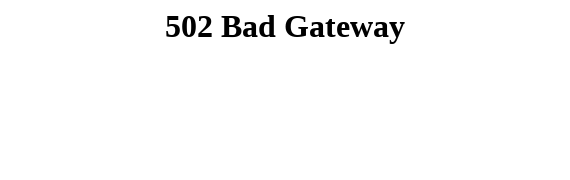

Waited 50ms after viewport resize
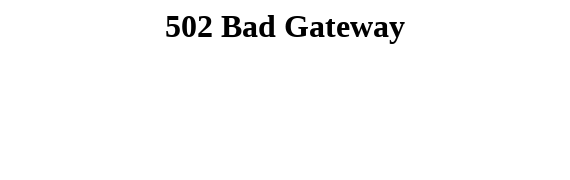

Resized viewport to 520x180
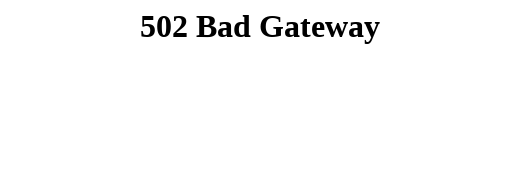

Waited 50ms after viewport resize
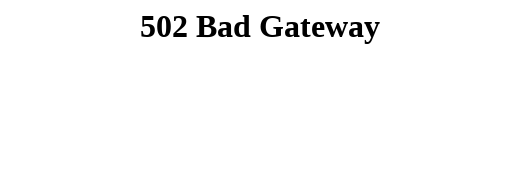

Resized viewport to 470x180
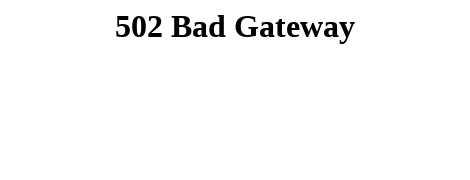

Waited 50ms after viewport resize
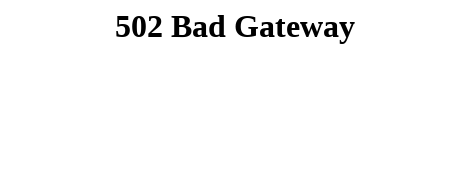

Resized viewport to 420x180
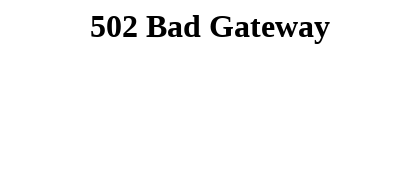

Waited 50ms after viewport resize
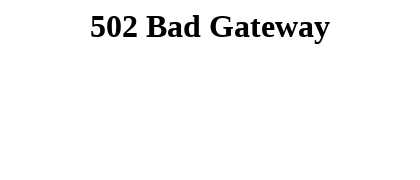

Resized viewport to 370x180
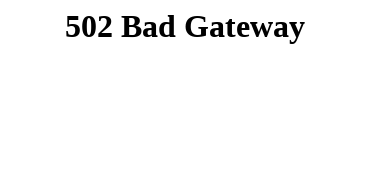

Waited 50ms after viewport resize
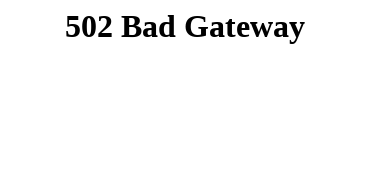

Resized viewport to 320x180
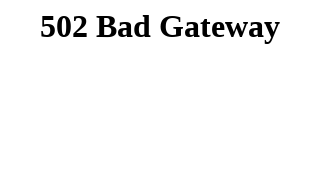

Waited 50ms after viewport resize
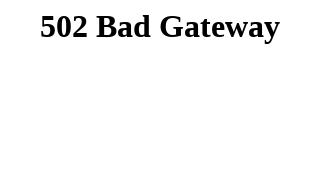

Resized viewport to 270x180
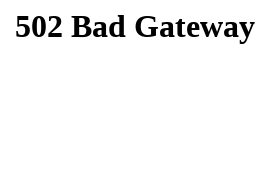

Waited 50ms after viewport resize
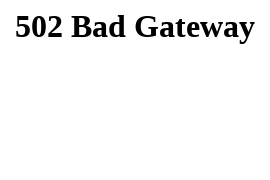

Resized viewport to 220x180
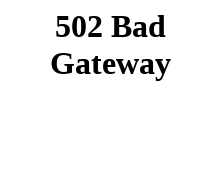

Waited 50ms after viewport resize
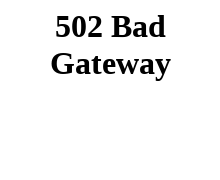

Resized viewport to 170x180
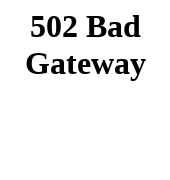

Waited 50ms after viewport resize
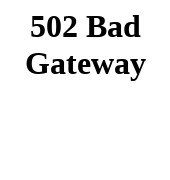

Resized viewport to 120x180
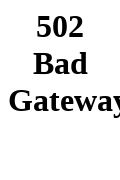

Waited 50ms after viewport resize
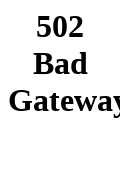

Resized viewport to 70x180
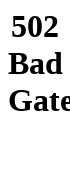

Waited 50ms after viewport resize
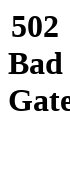

Retrieved final viewport size: 70x180
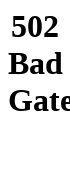

Assertion passed: final viewport width is 100 or less
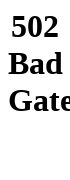

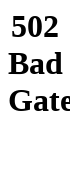